Tests link navigation functionality by opening all links in the first column of the footer section in new tabs and verifying page titles

Starting URL: https://rahulshettyacademy.com/AutomationPractice/

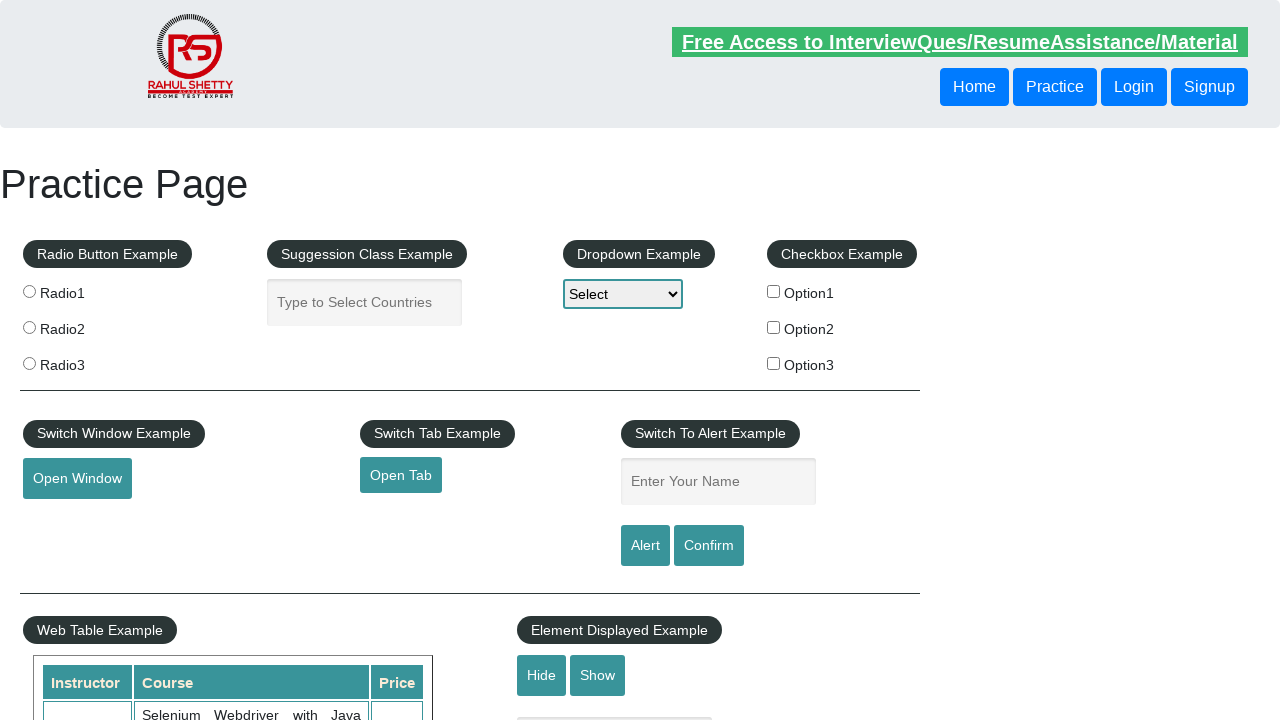

Counted total links on the page
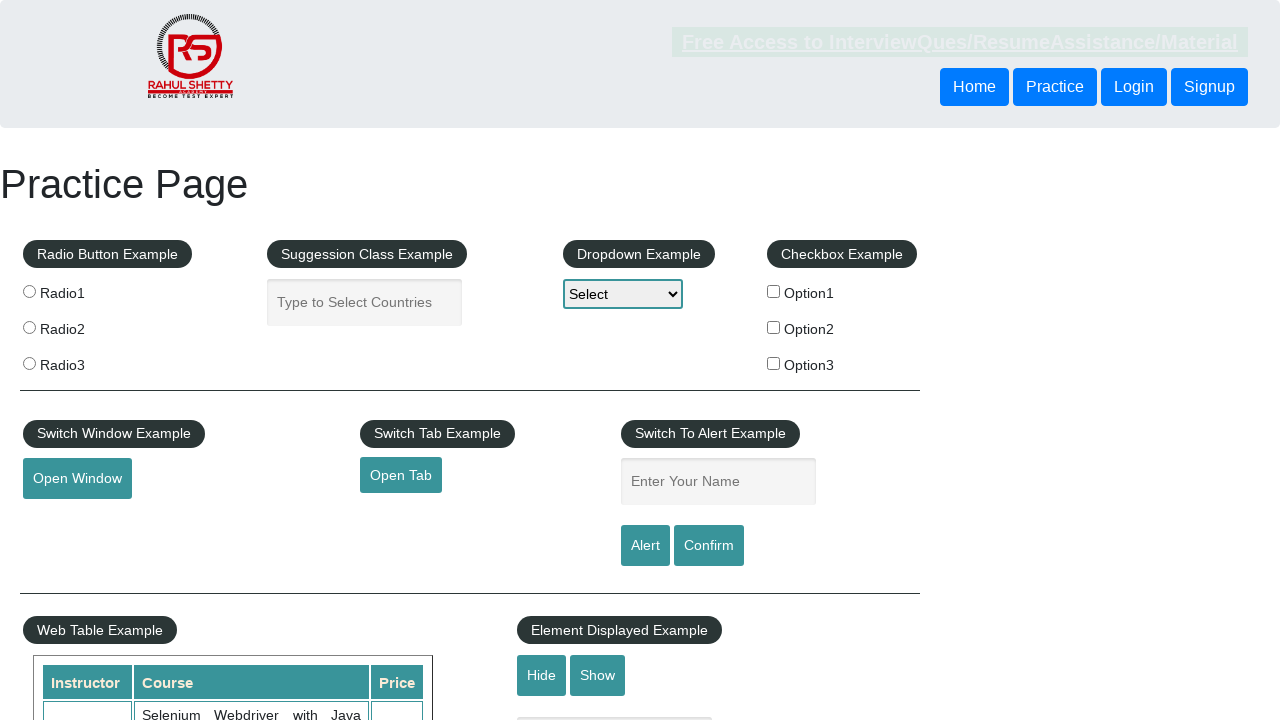

Counted links in footer section
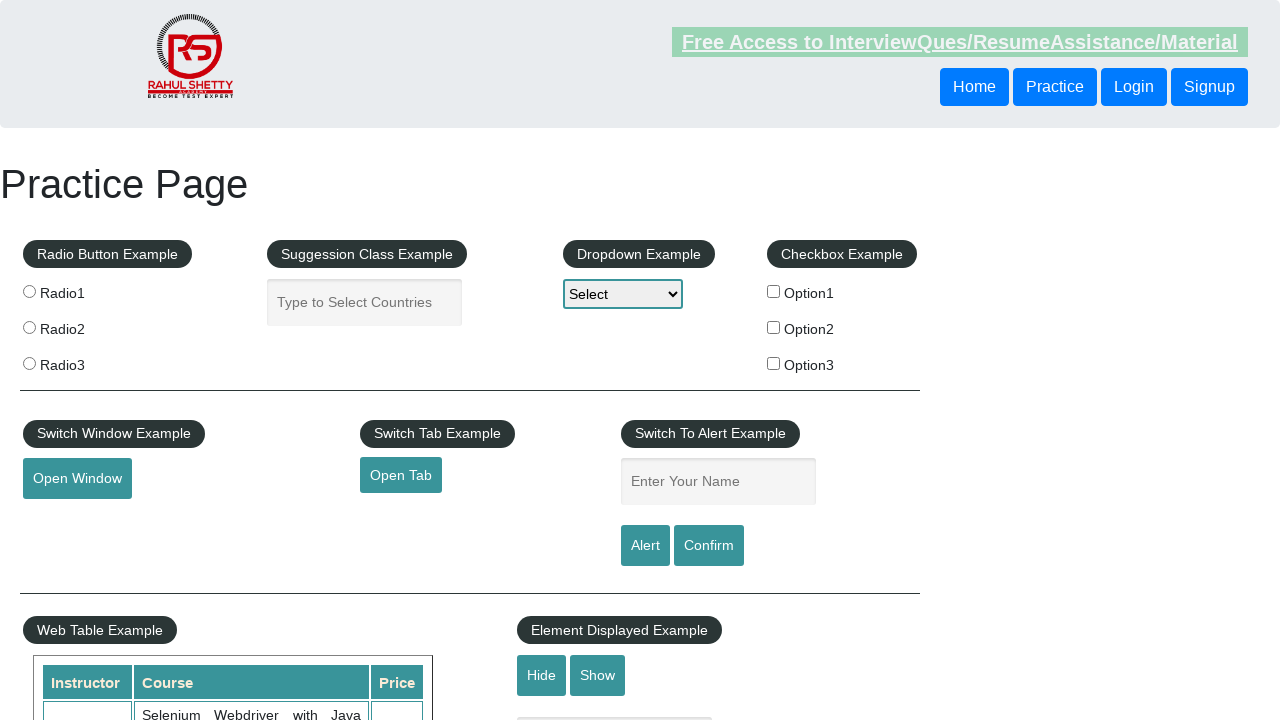

Counted links in first column of footer section
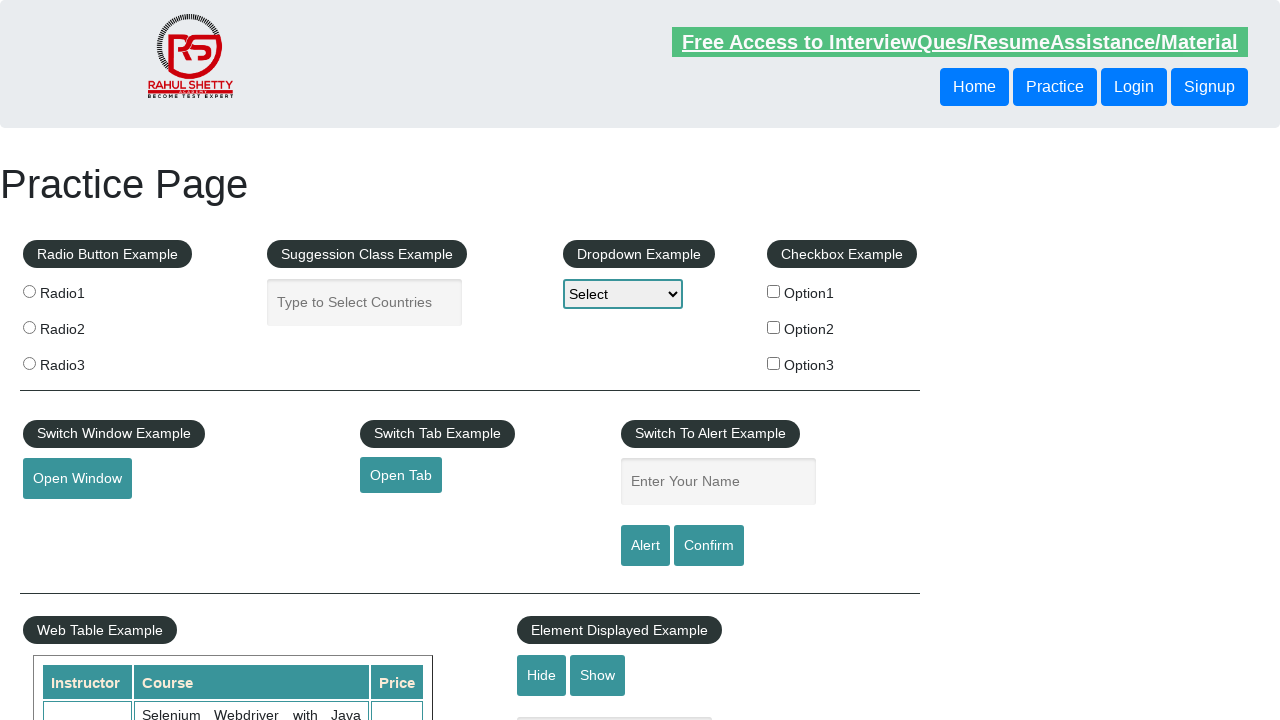

Located all links in first column of footer
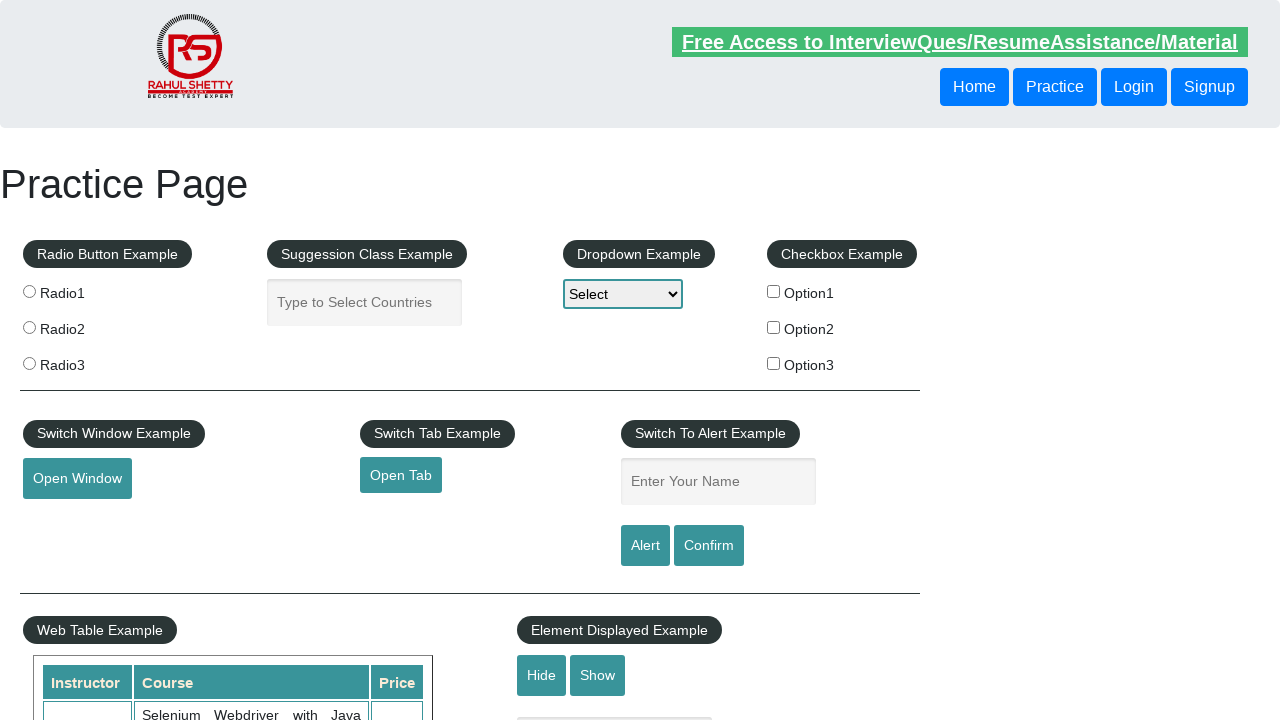

Opened link 1 in new tab using Ctrl+Click at (68, 520) on xpath=//div[@id='gf-BIG']/table/tbody/tr/td/ul >> a >> nth=1
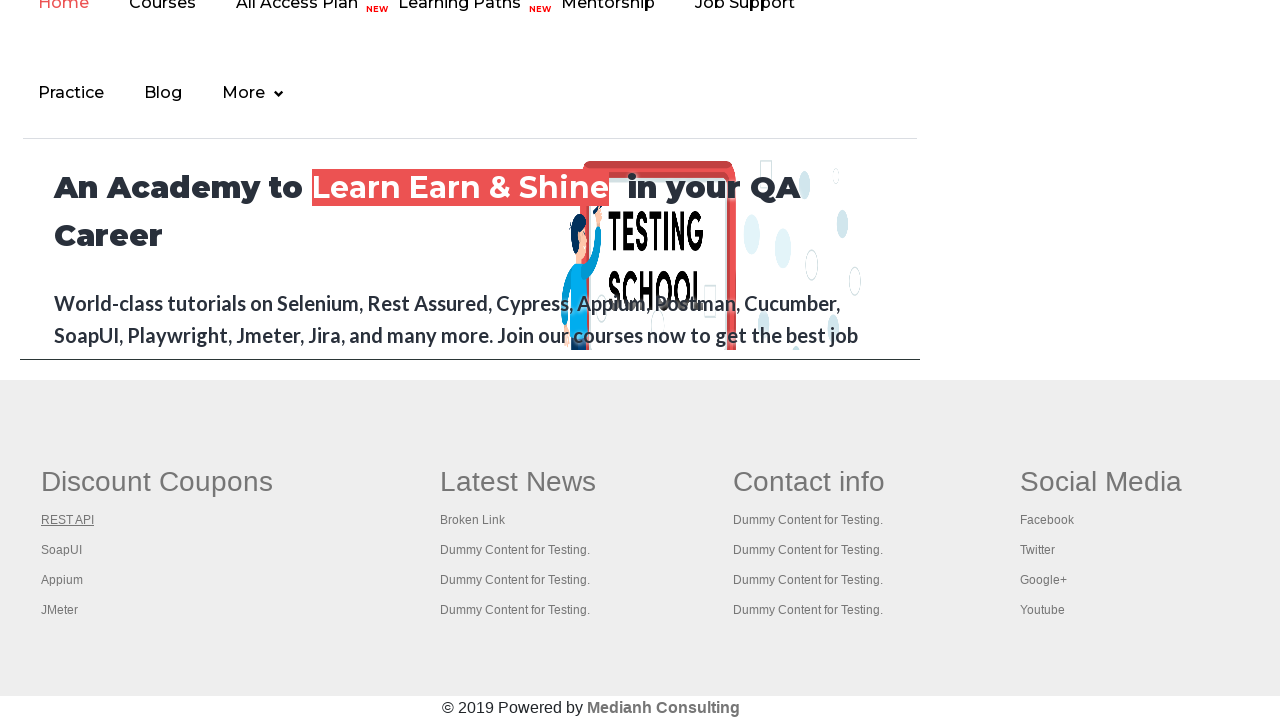

New tab page object retrieved
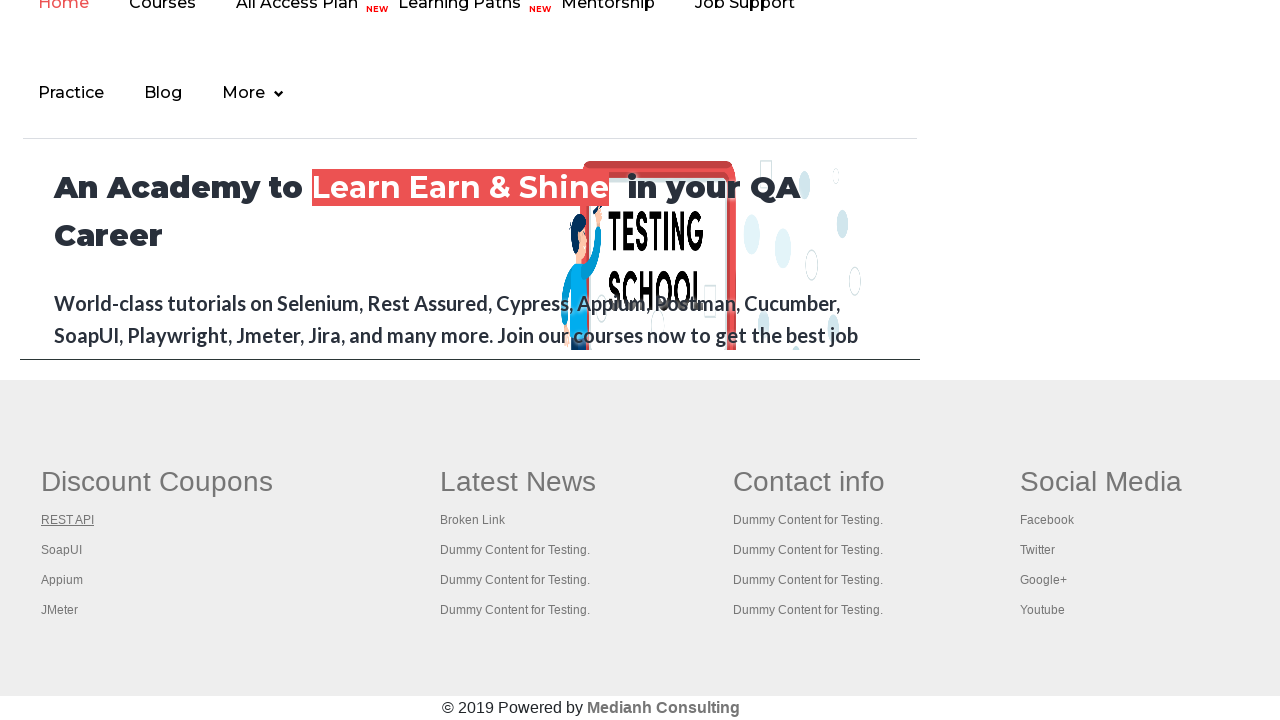

Verified new page title: REST API Tutorial
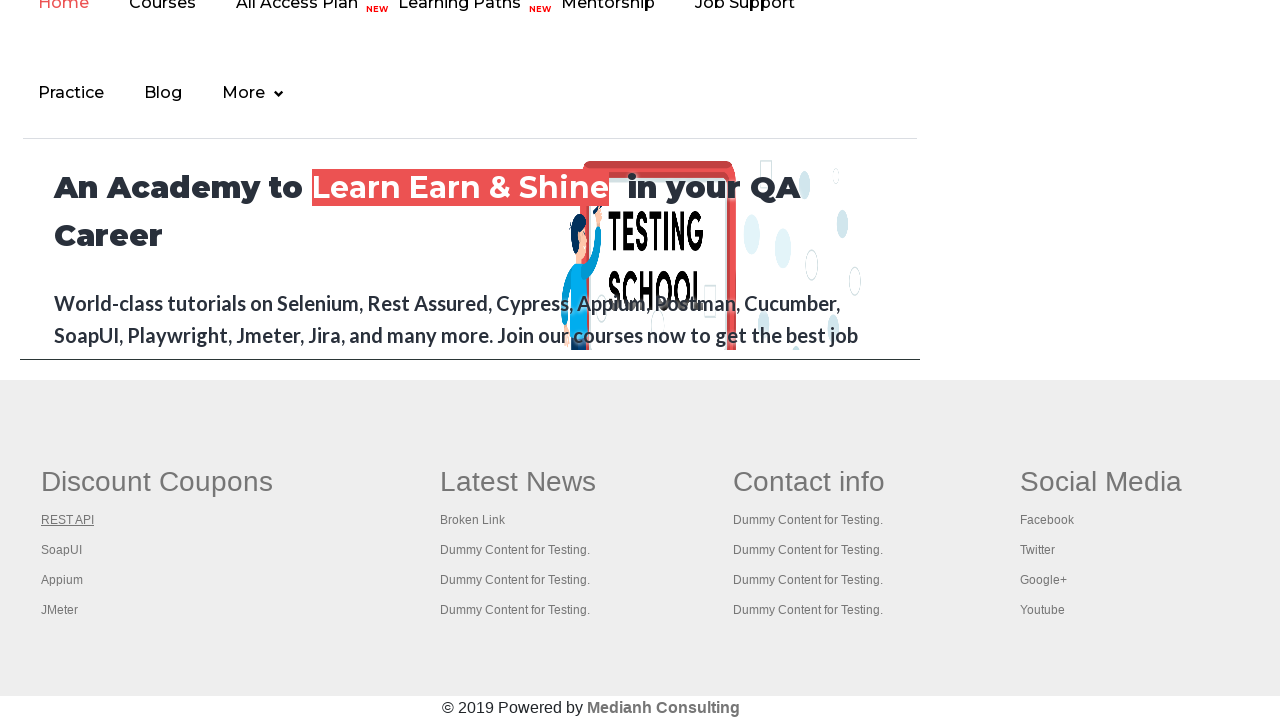

Opened link 2 in new tab using Ctrl+Click at (62, 550) on xpath=//div[@id='gf-BIG']/table/tbody/tr/td/ul >> a >> nth=2
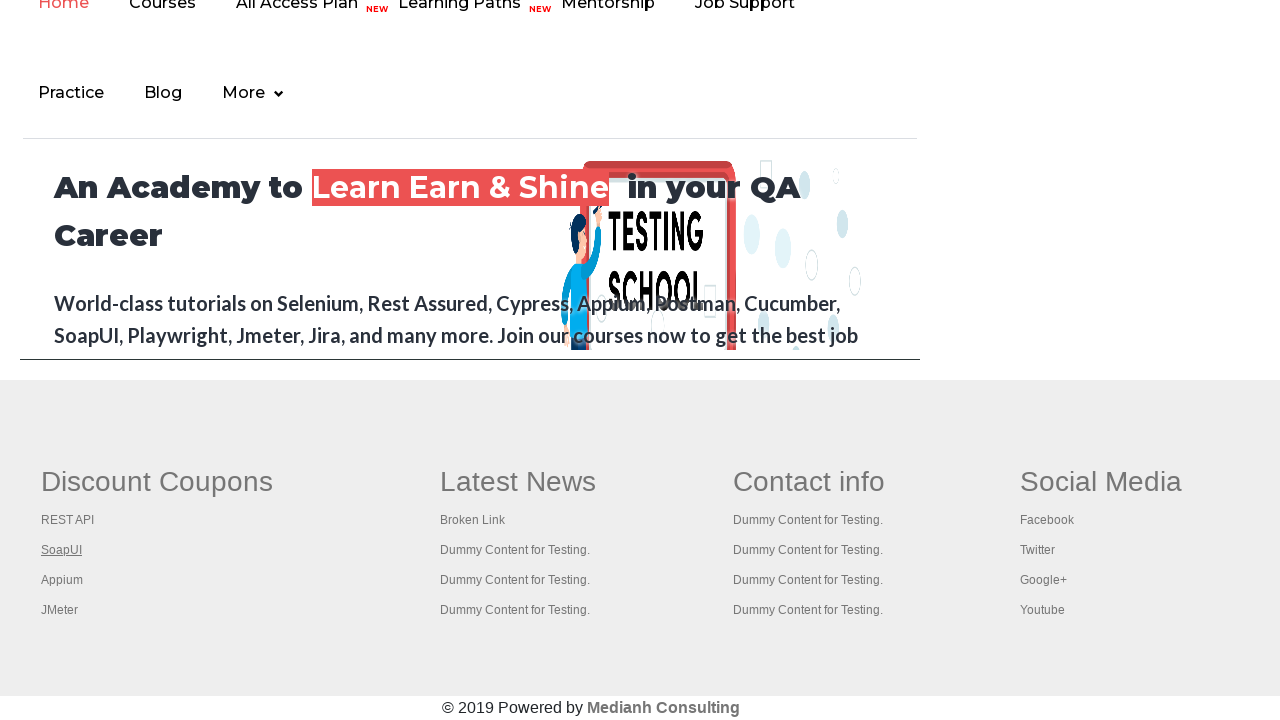

New tab page object retrieved
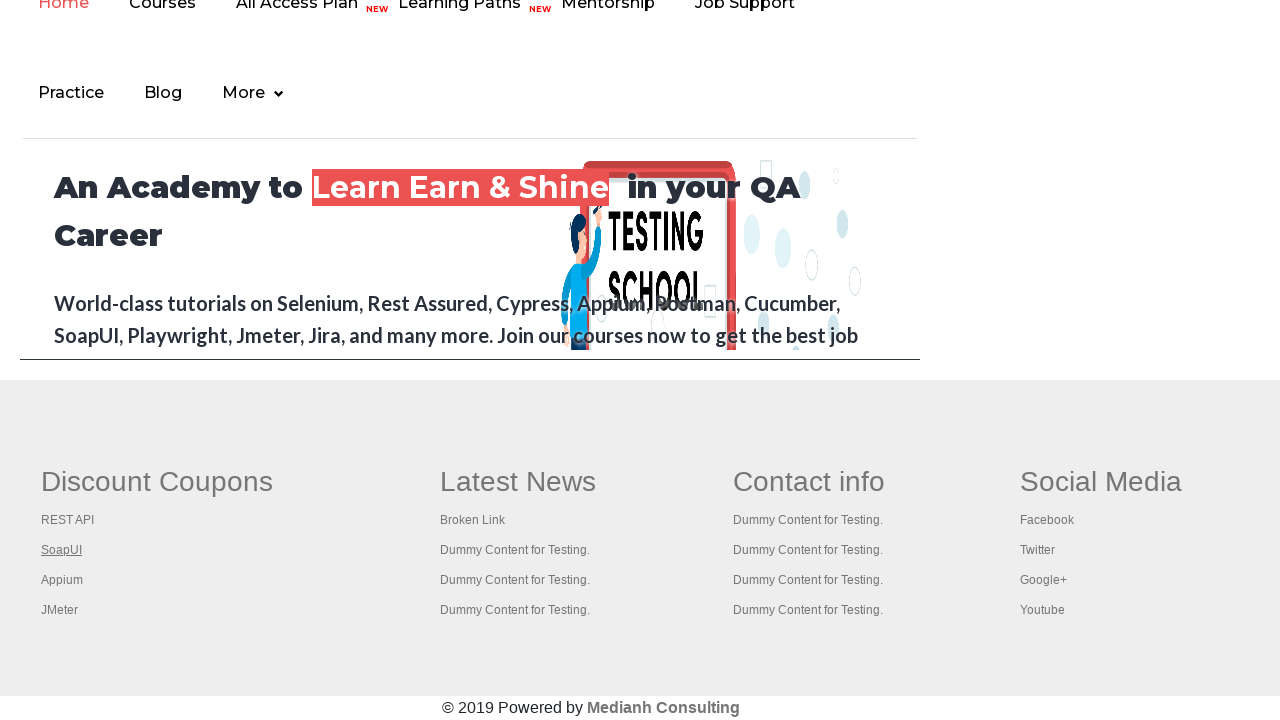

Verified new page title: The World’s Most Popular API Testing Tool | SoapUI
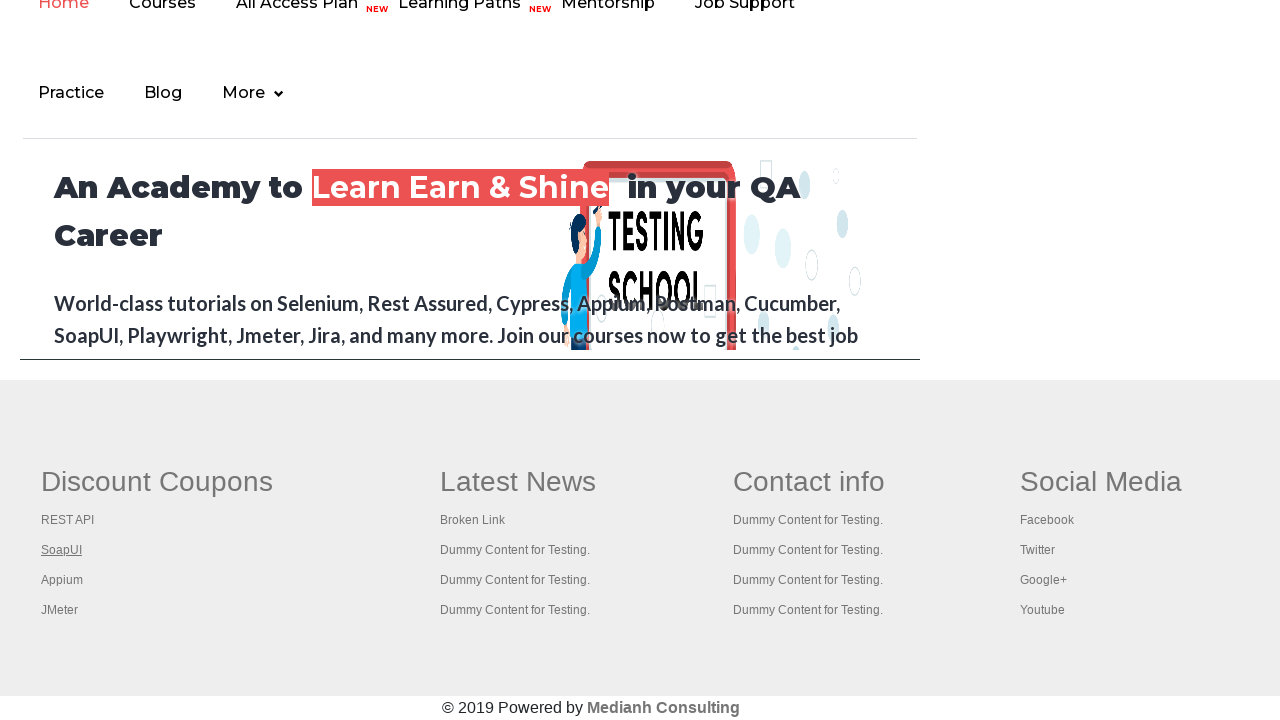

Opened link 3 in new tab using Ctrl+Click at (62, 580) on xpath=//div[@id='gf-BIG']/table/tbody/tr/td/ul >> a >> nth=3
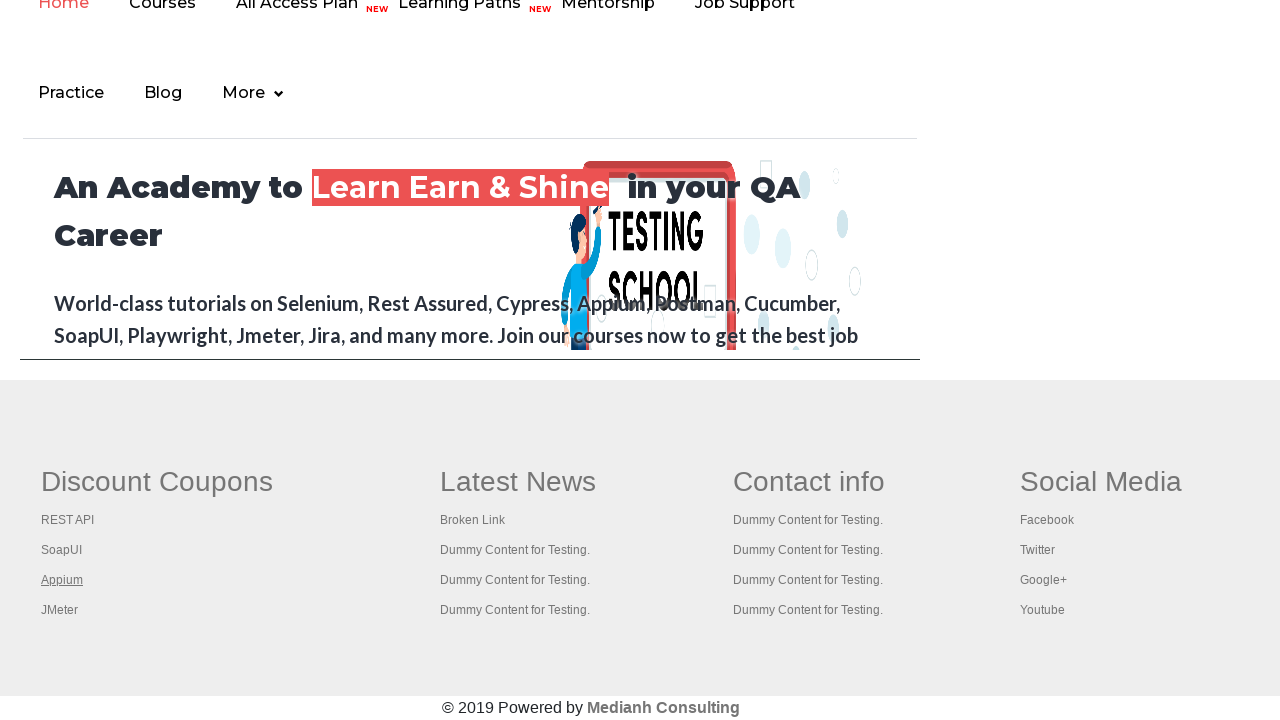

New tab page object retrieved
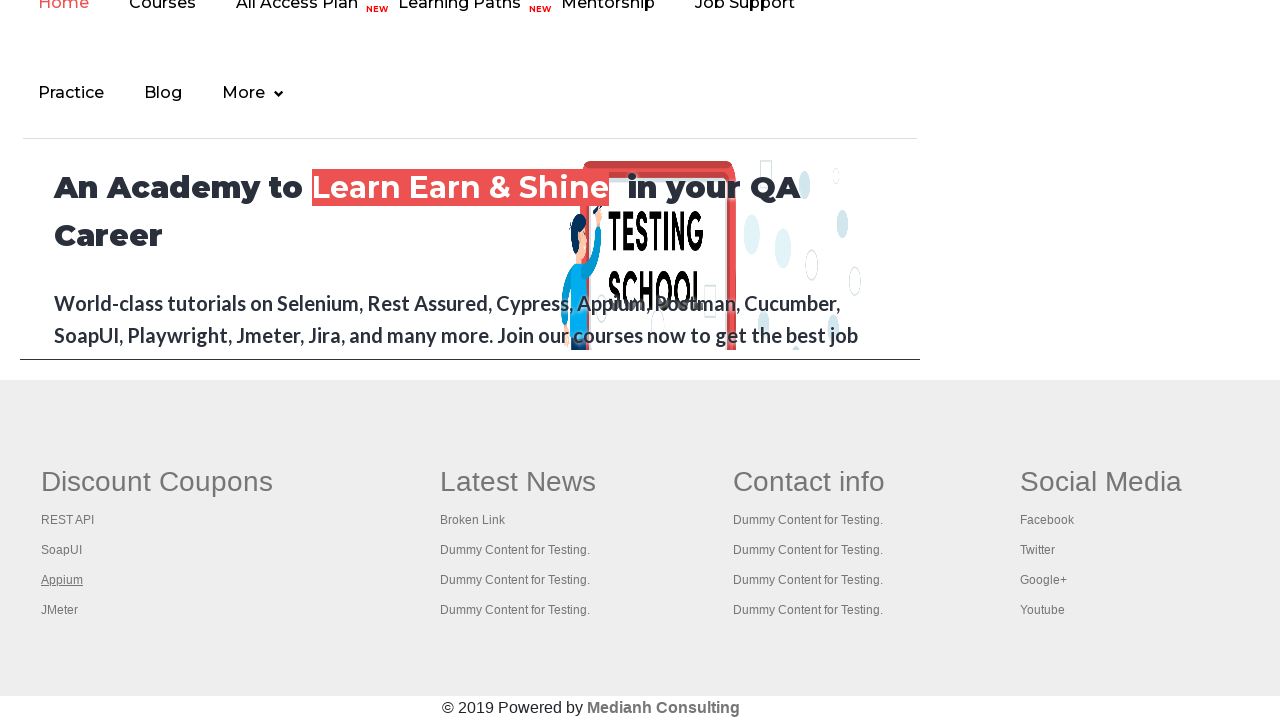

Verified new page title: Appium tutorial for Mobile Apps testing | RahulShetty Academy | Rahul
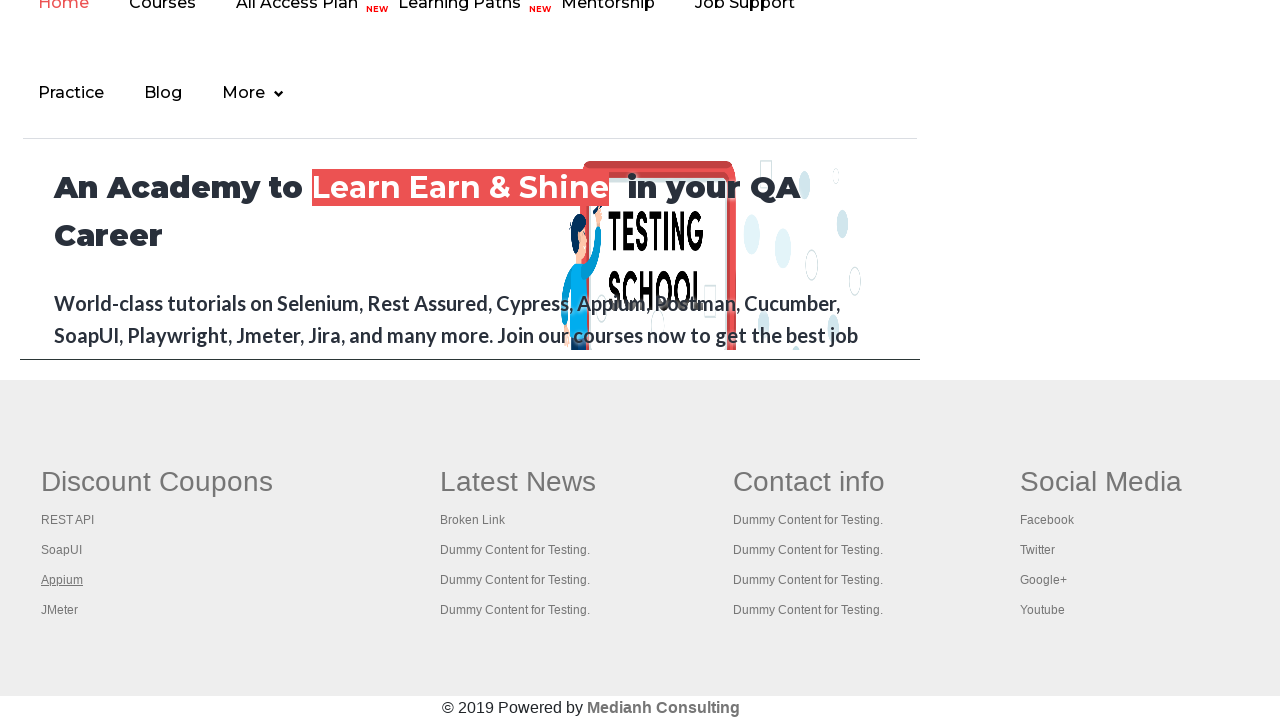

Opened link 4 in new tab using Ctrl+Click at (60, 610) on xpath=//div[@id='gf-BIG']/table/tbody/tr/td/ul >> a >> nth=4
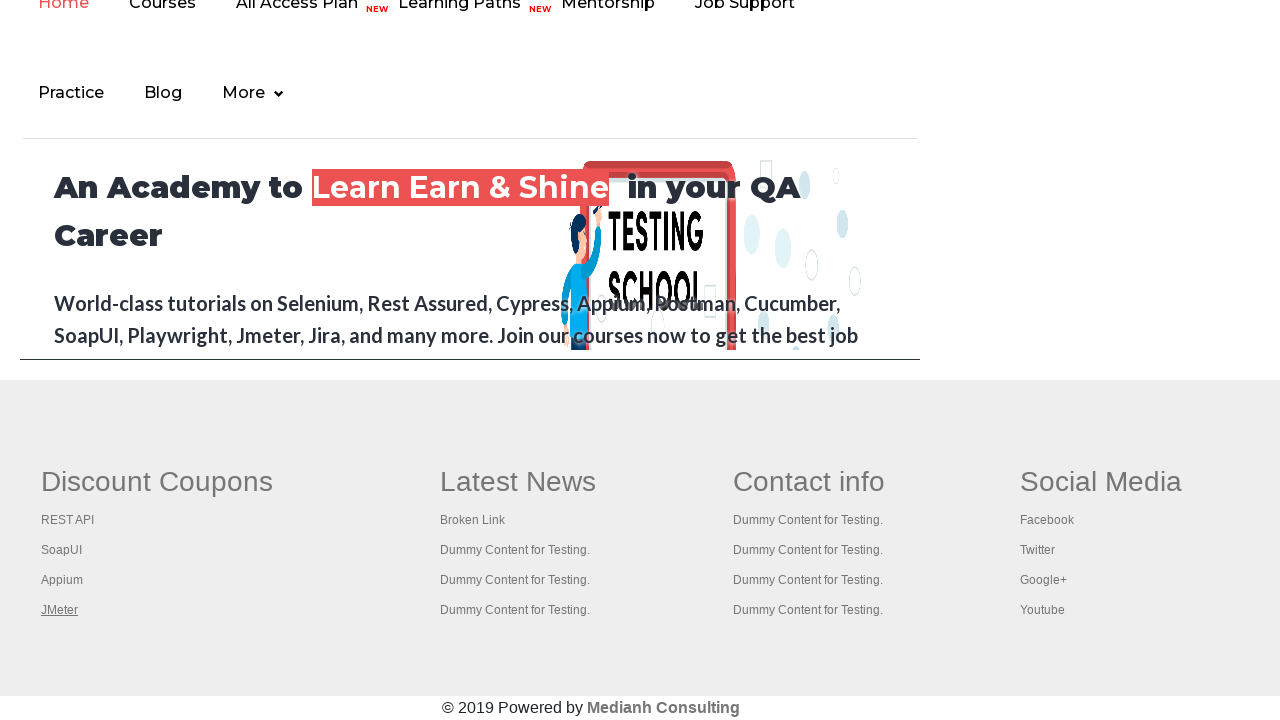

New tab page object retrieved
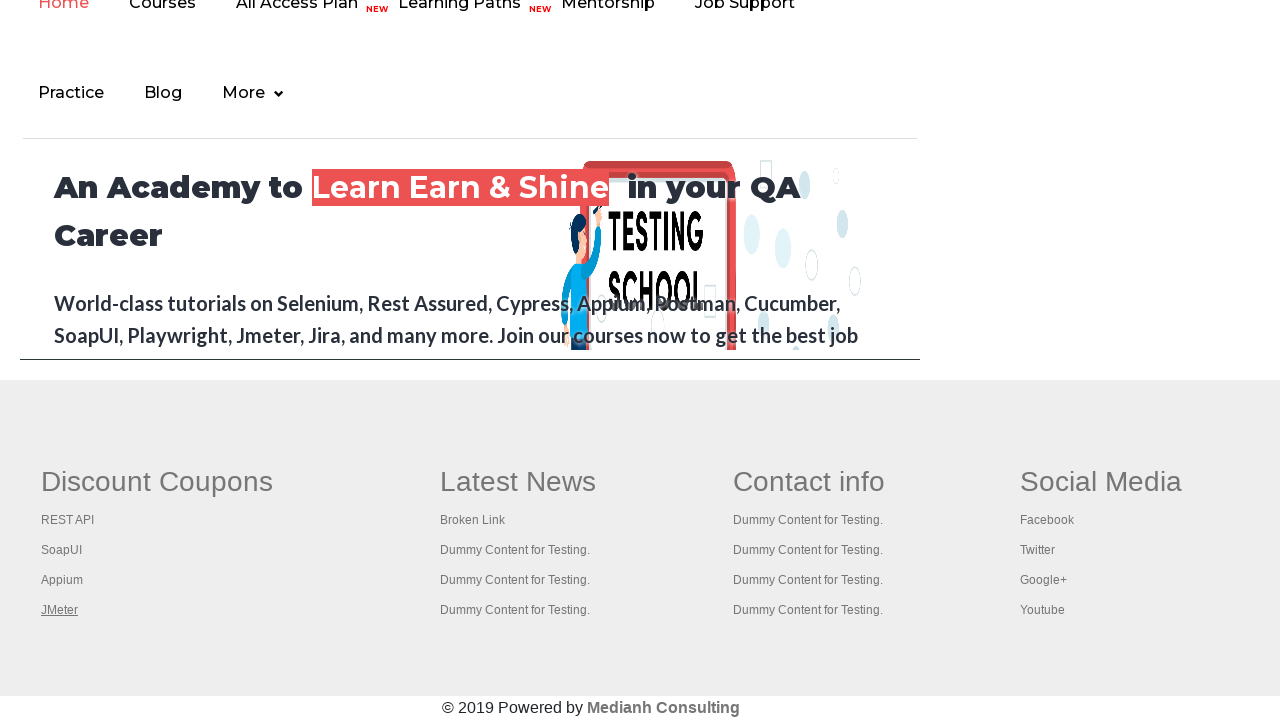

Verified new page title: Apache JMeter - Apache JMeter™
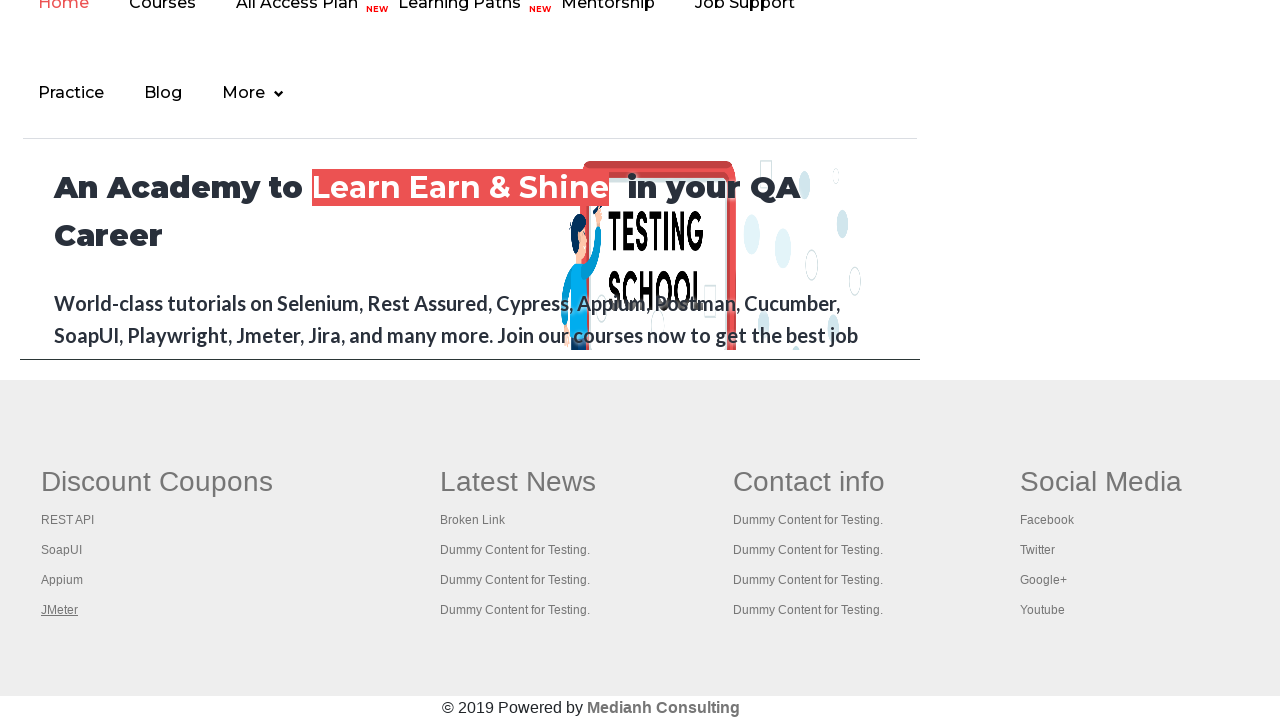

Opened link 5 in new tab using Ctrl+Click at (518, 482) on xpath=//div[@id='gf-BIG']/table/tbody/tr/td/ul >> a >> nth=5
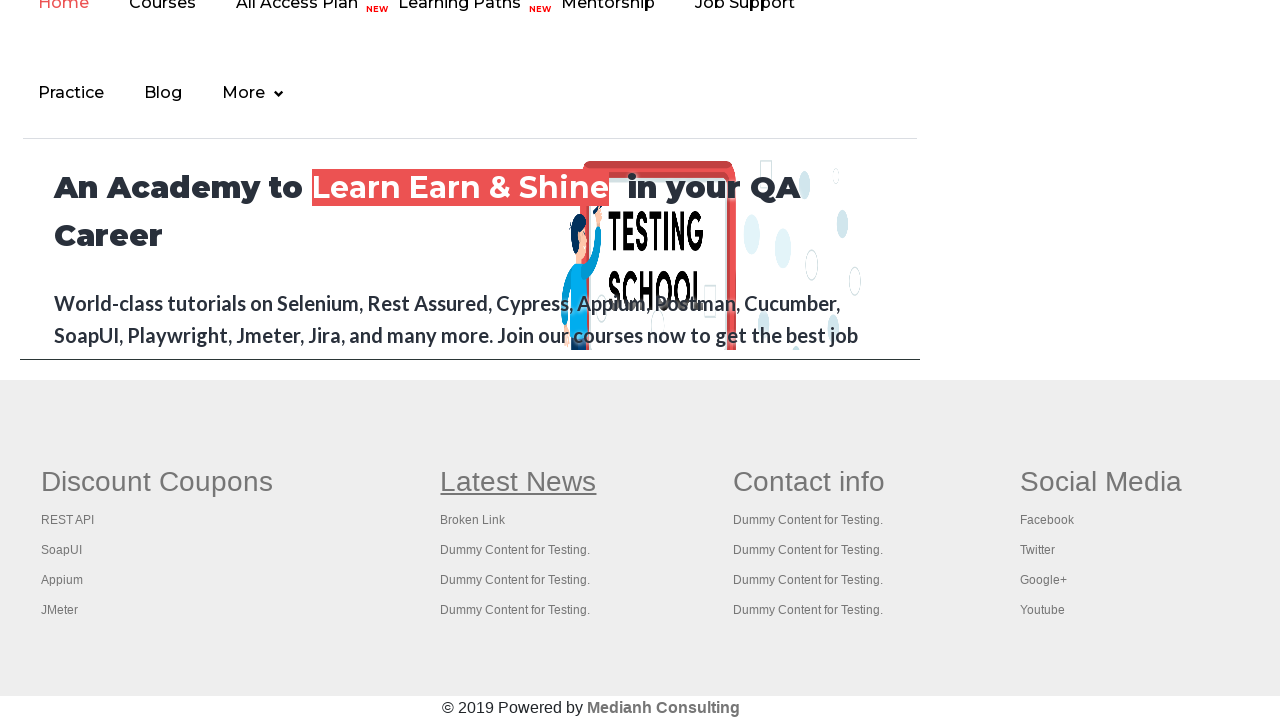

New tab page object retrieved
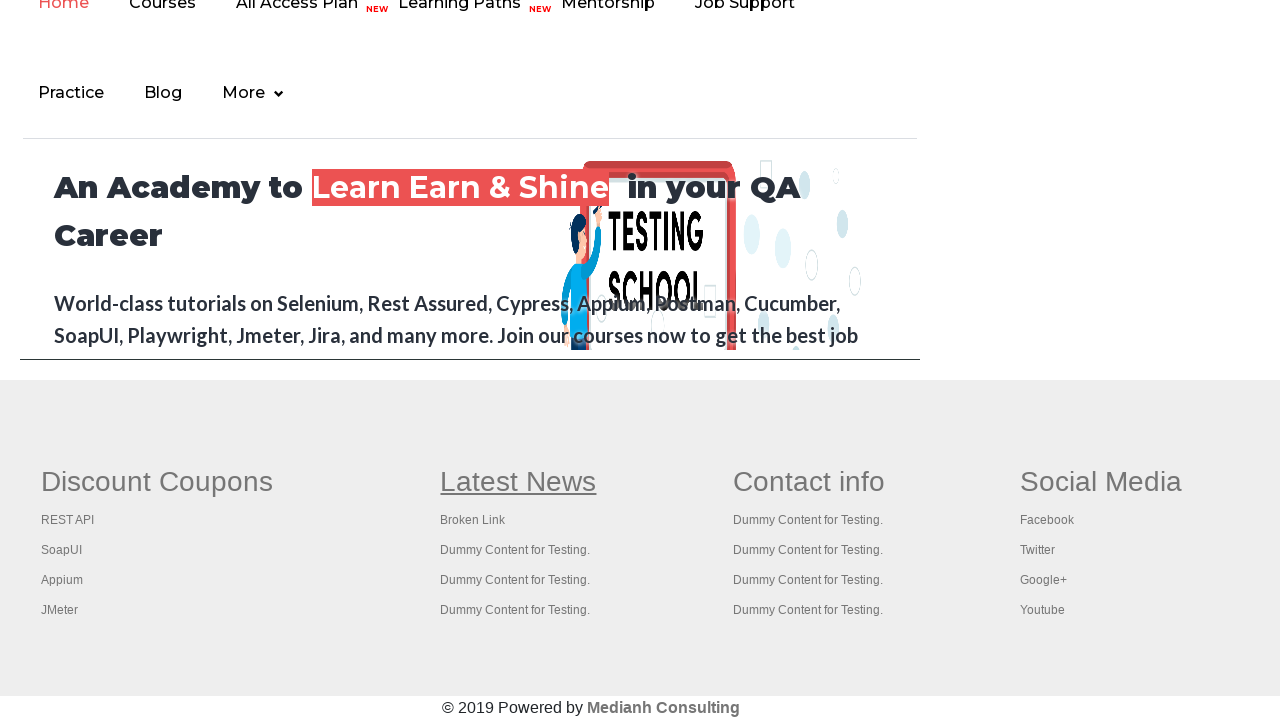

Verified new page title: Practice Page
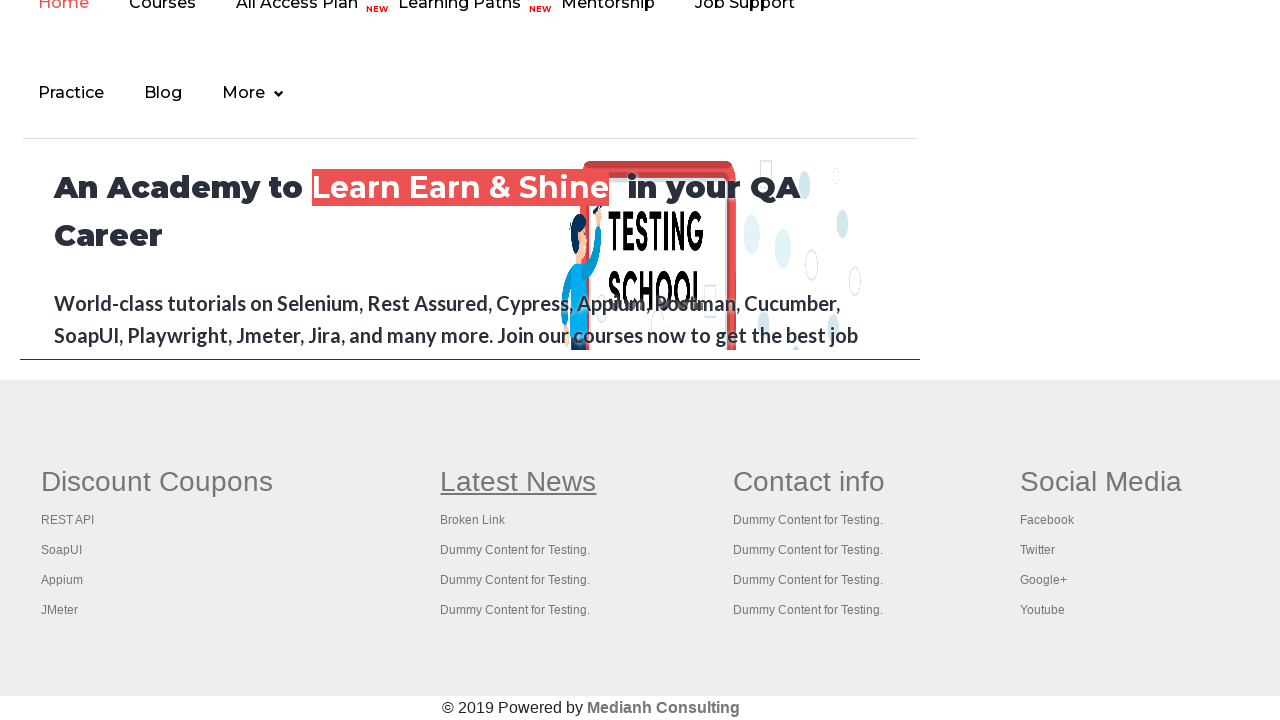

Opened link 6 in new tab using Ctrl+Click at (473, 520) on xpath=//div[@id='gf-BIG']/table/tbody/tr/td/ul >> a >> nth=6
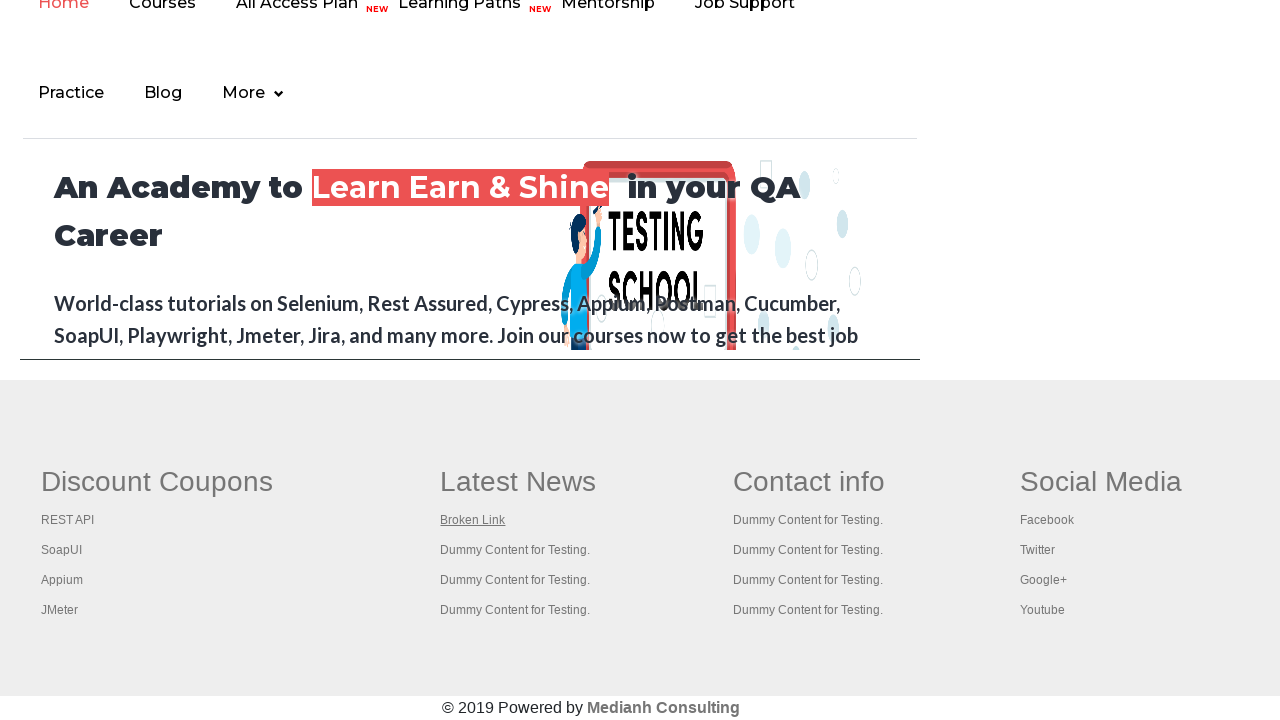

New tab page object retrieved
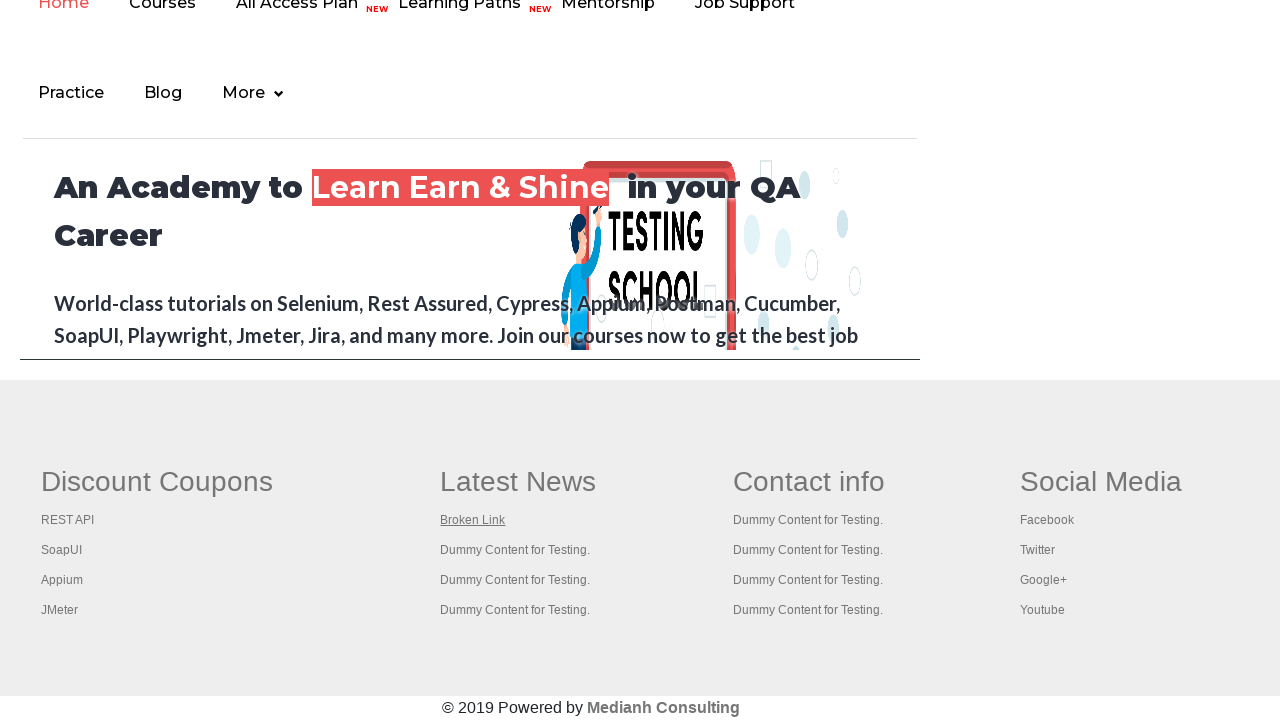

Verified new page title: 
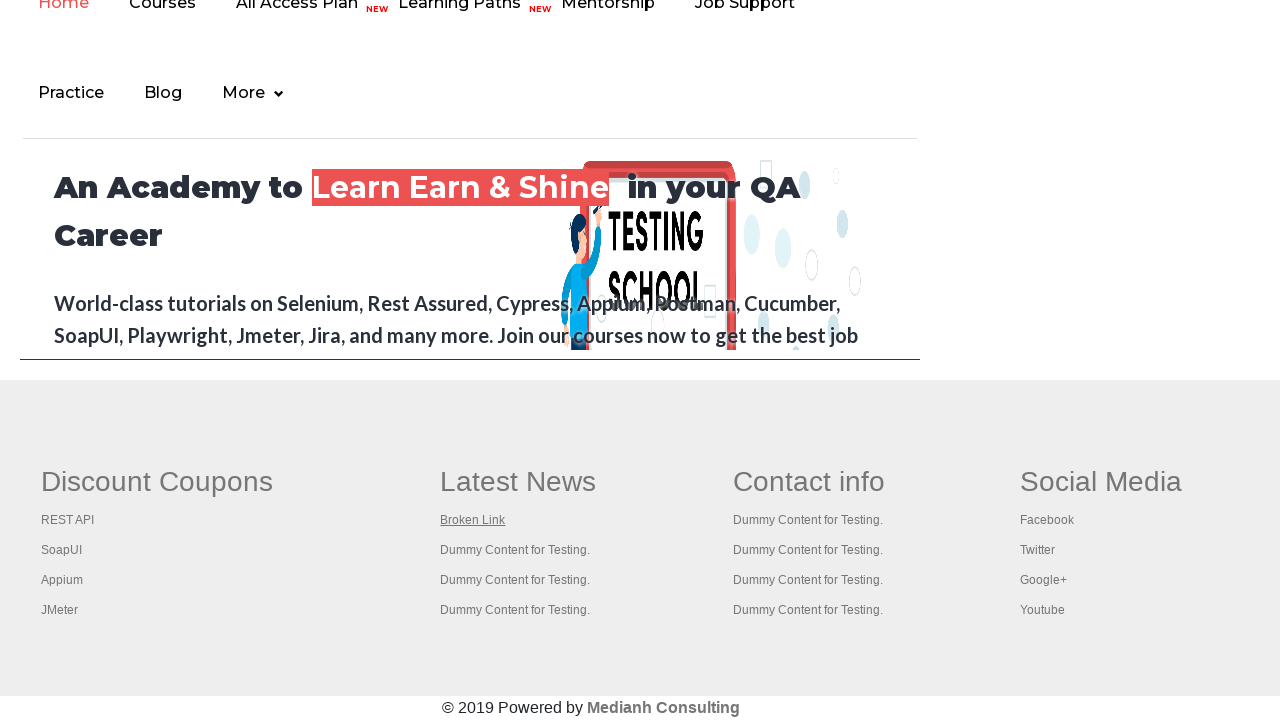

Opened link 7 in new tab using Ctrl+Click at (515, 550) on xpath=//div[@id='gf-BIG']/table/tbody/tr/td/ul >> a >> nth=7
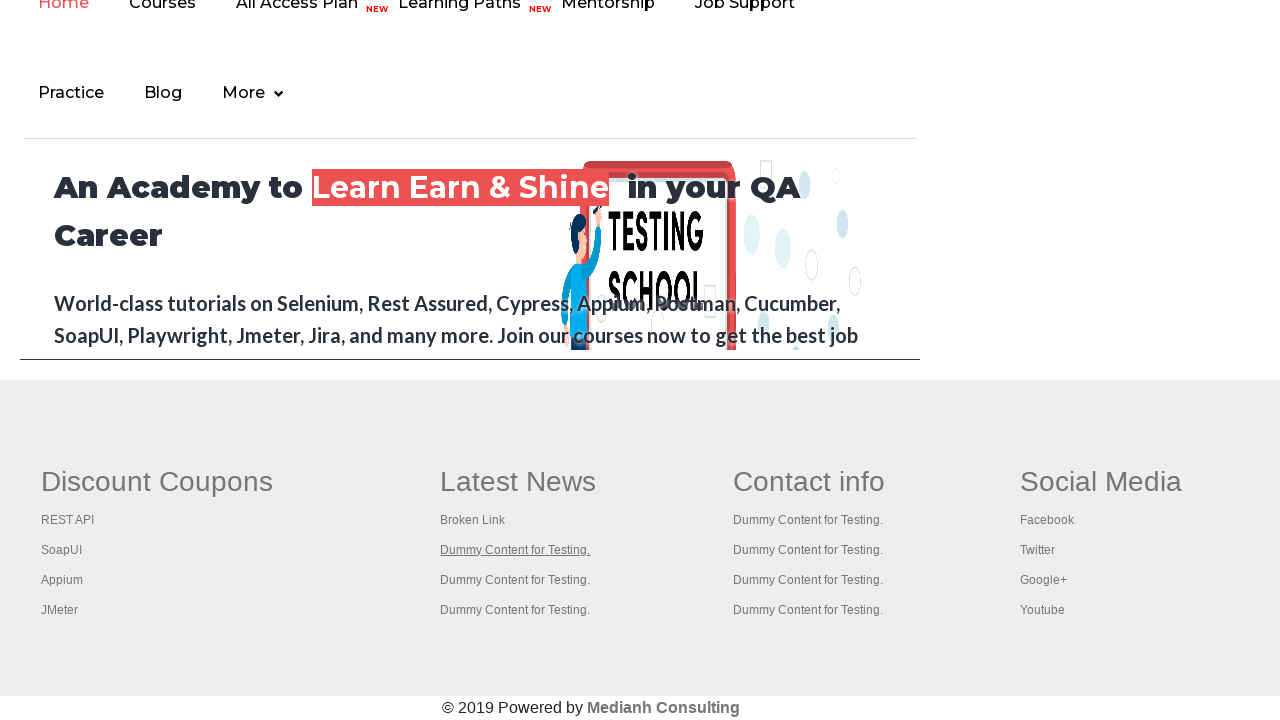

New tab page object retrieved
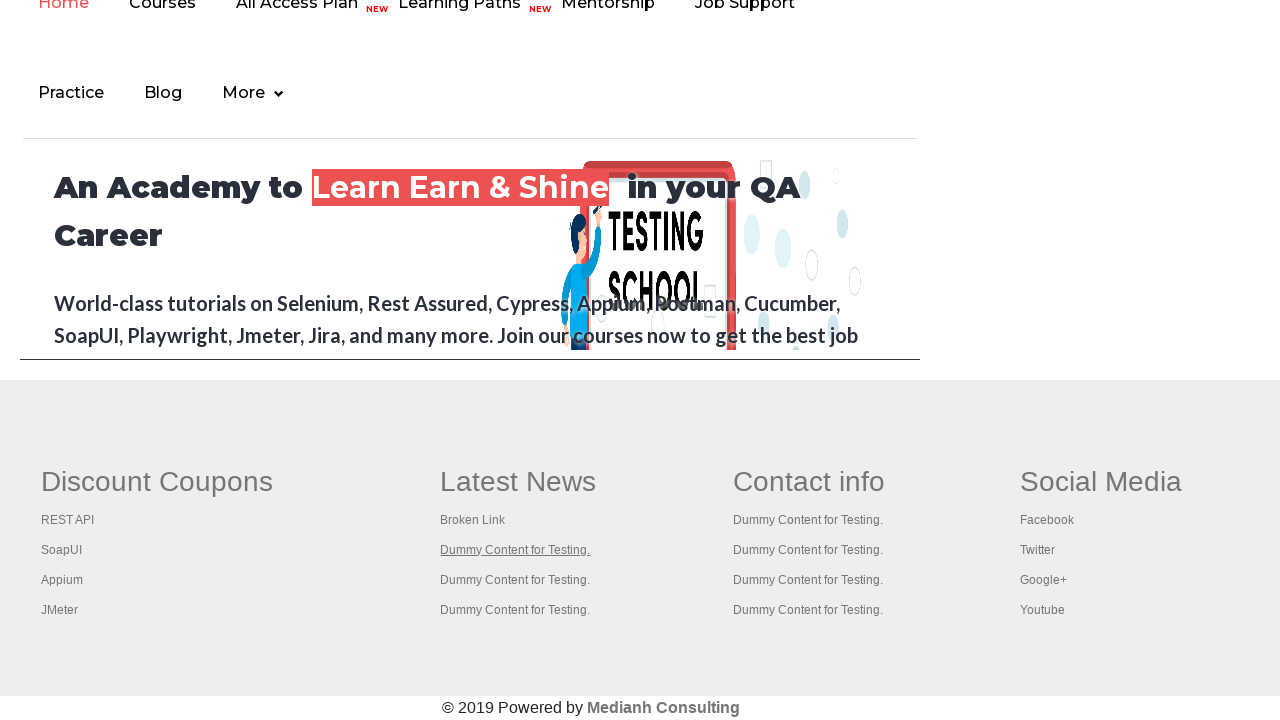

Verified new page title: Practice Page
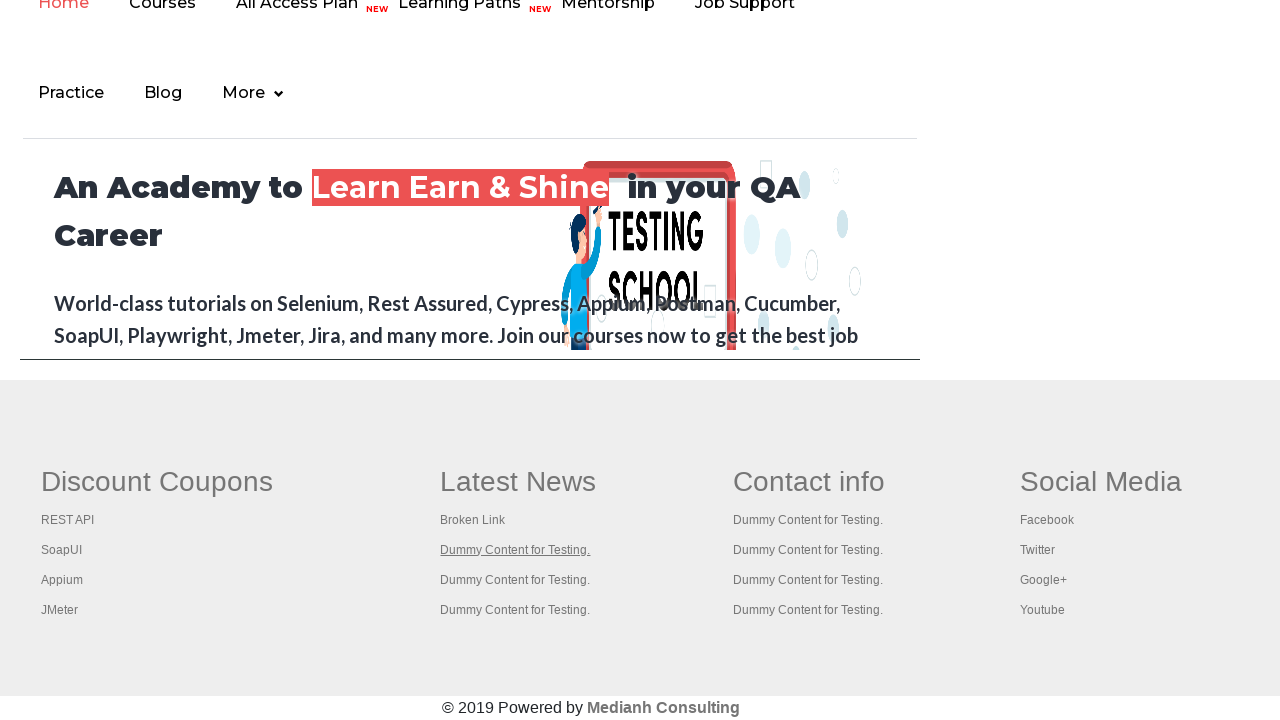

Opened link 8 in new tab using Ctrl+Click at (515, 580) on xpath=//div[@id='gf-BIG']/table/tbody/tr/td/ul >> a >> nth=8
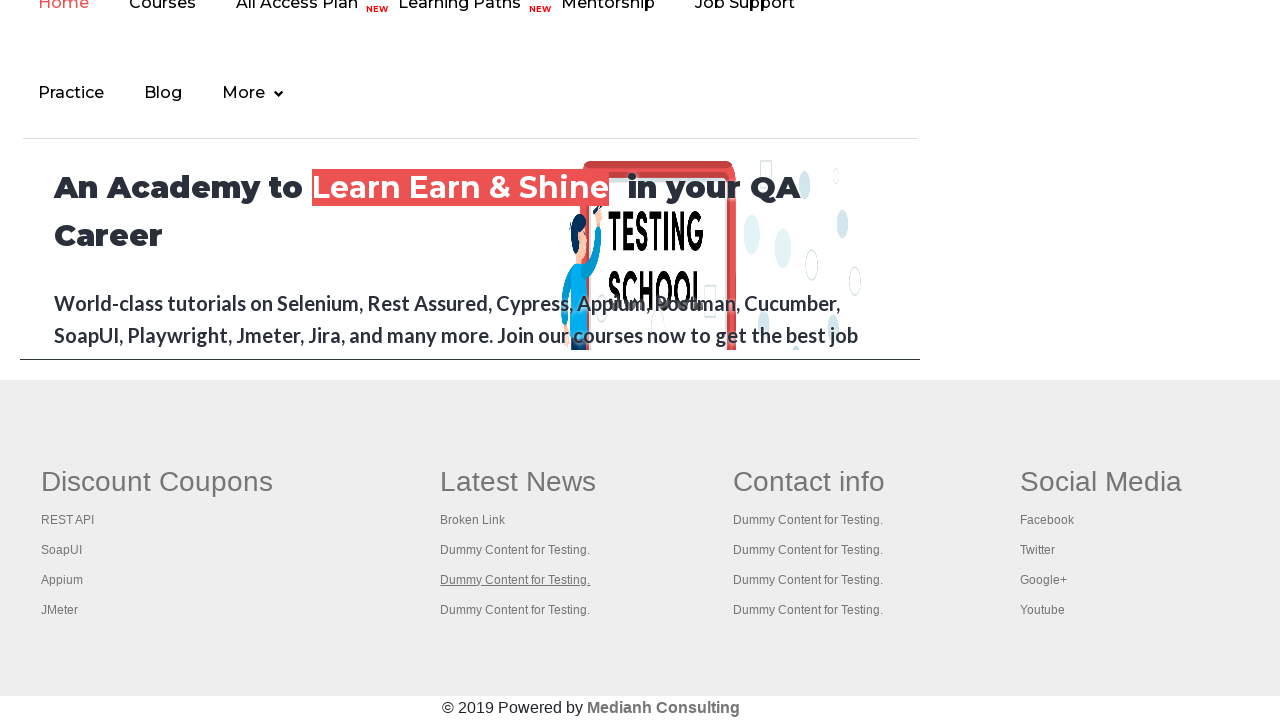

New tab page object retrieved
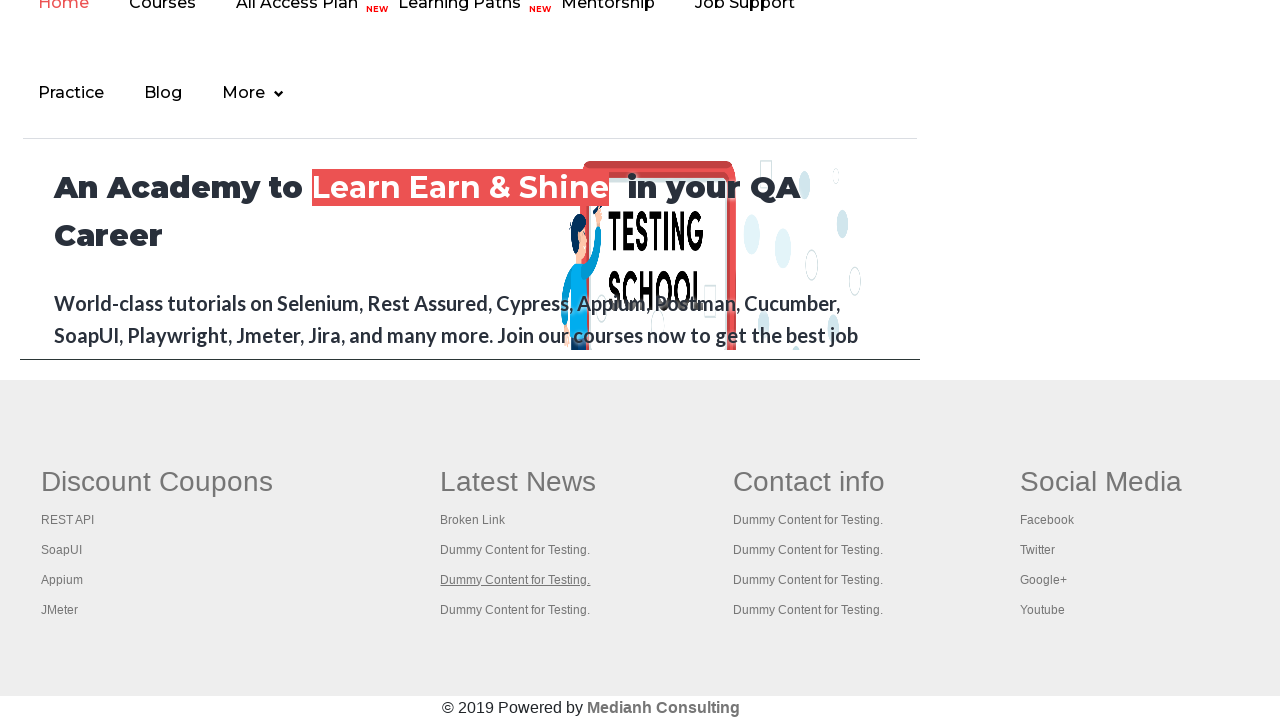

Verified new page title: Practice Page
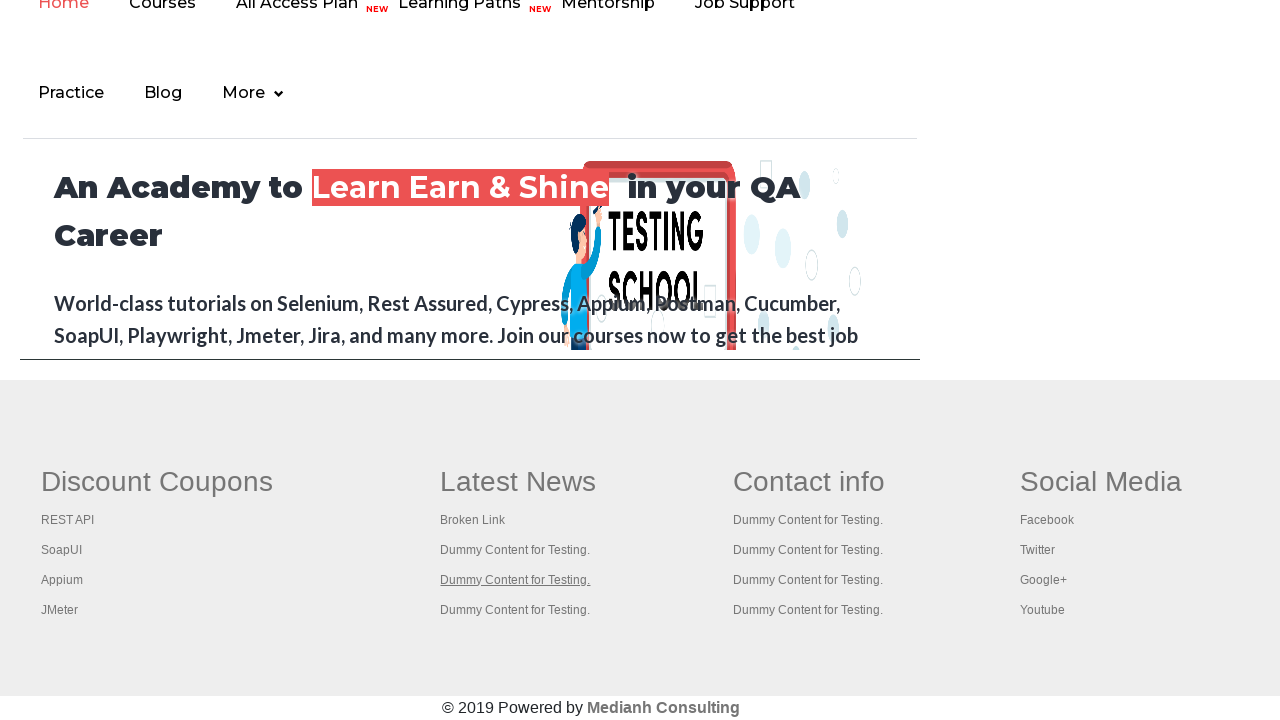

Opened link 9 in new tab using Ctrl+Click at (515, 610) on xpath=//div[@id='gf-BIG']/table/tbody/tr/td/ul >> a >> nth=9
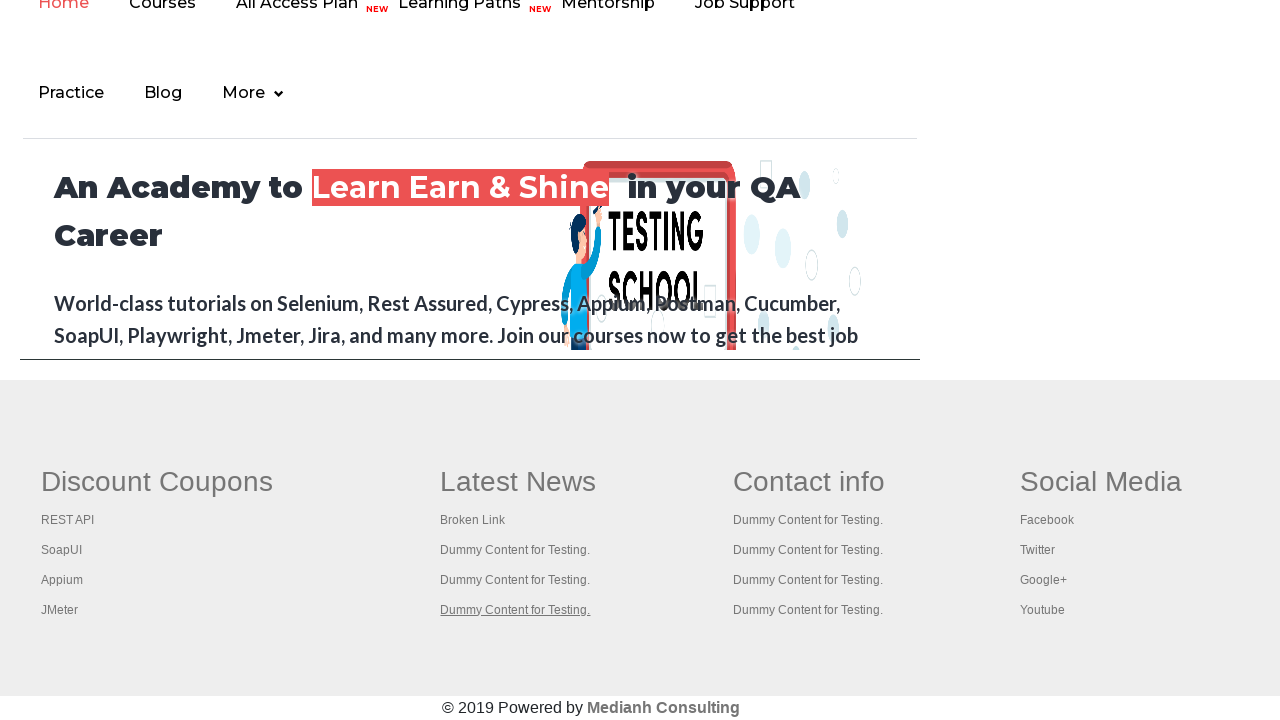

New tab page object retrieved
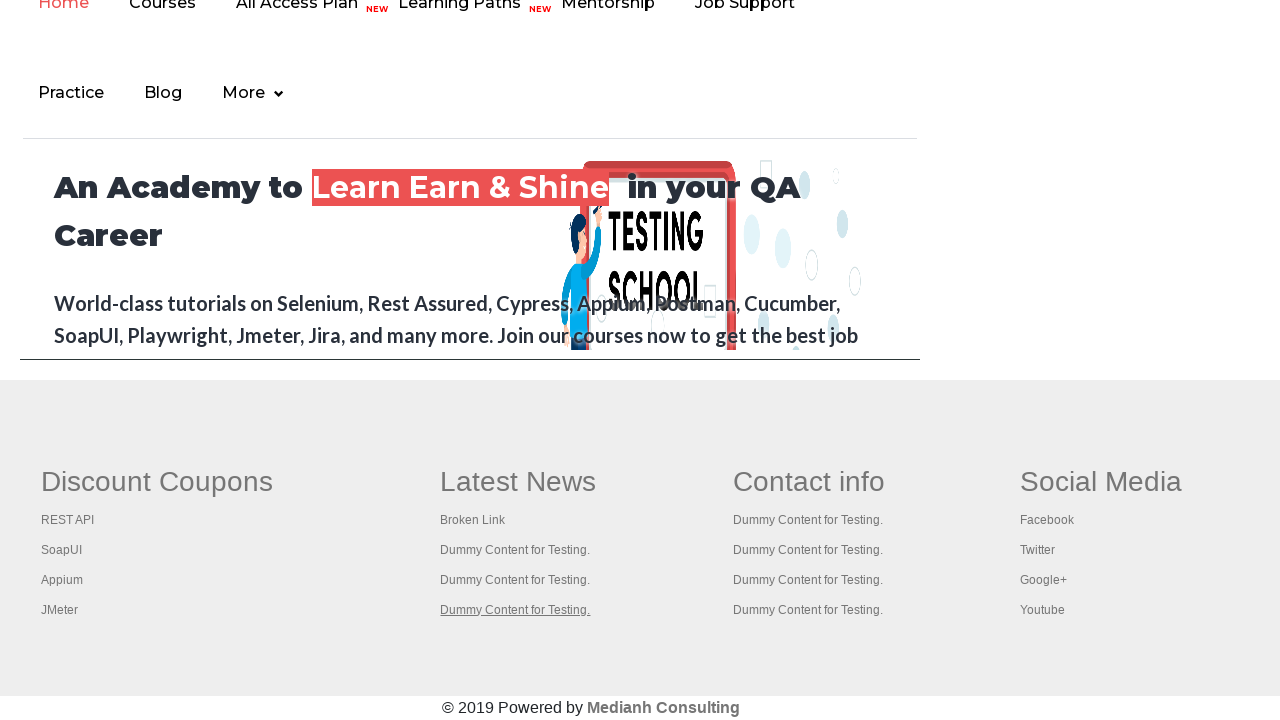

Verified new page title: Practice Page
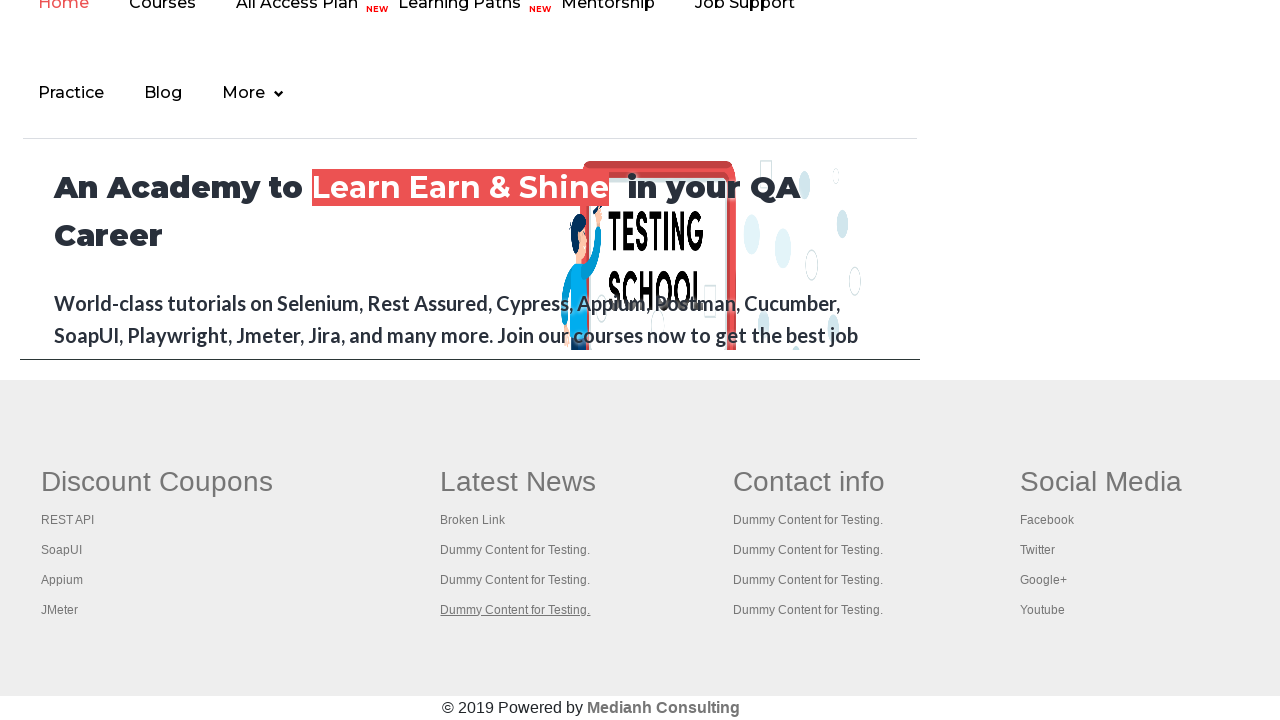

Opened link 10 in new tab using Ctrl+Click at (809, 482) on xpath=//div[@id='gf-BIG']/table/tbody/tr/td/ul >> a >> nth=10
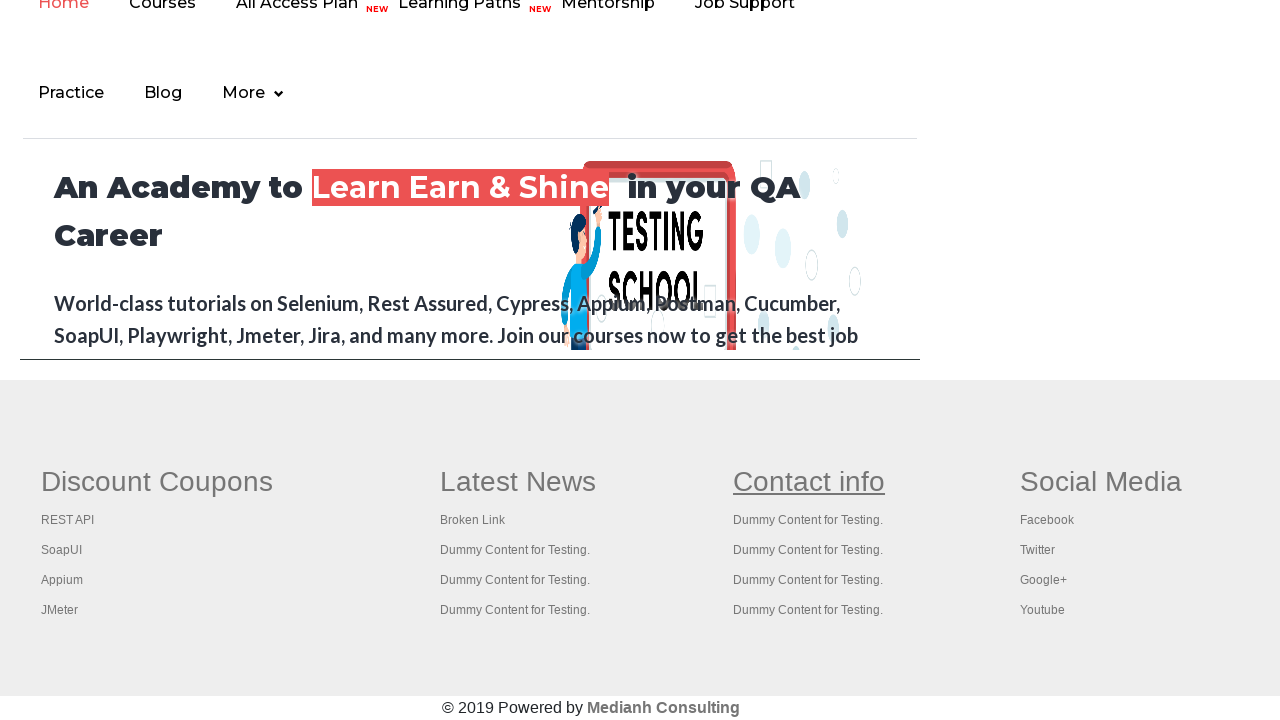

New tab page object retrieved
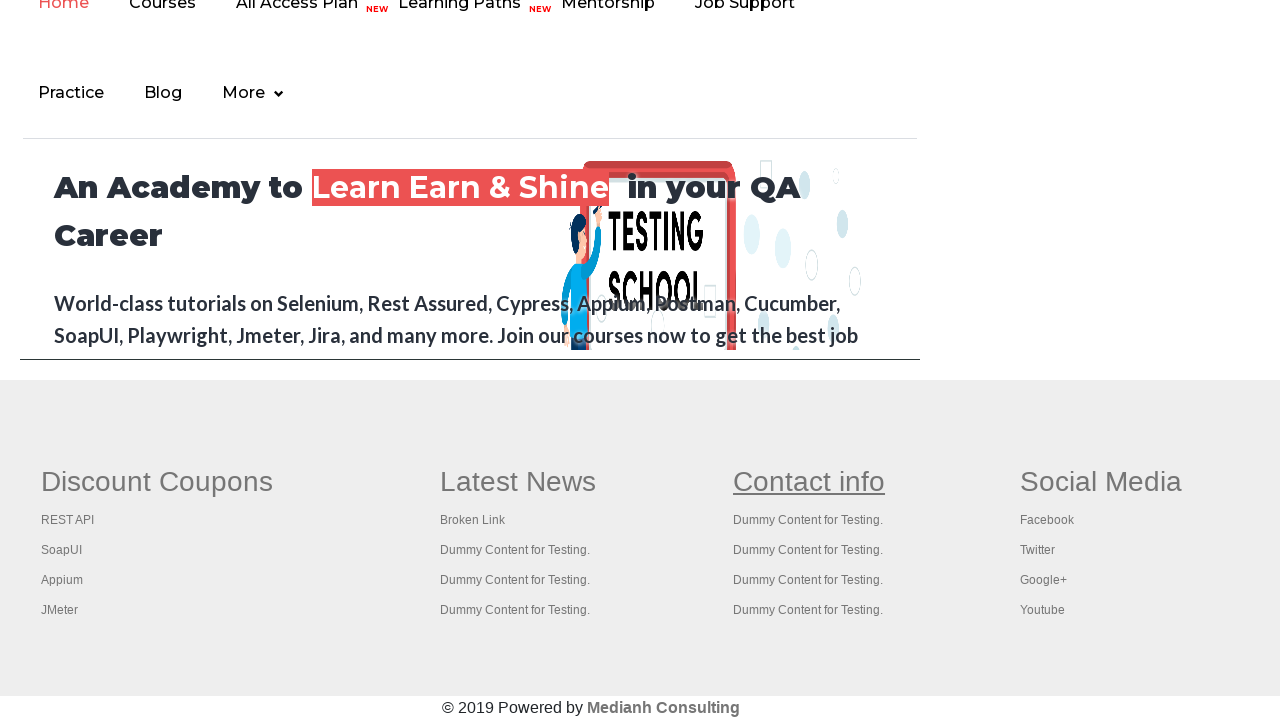

Verified new page title: Practice Page
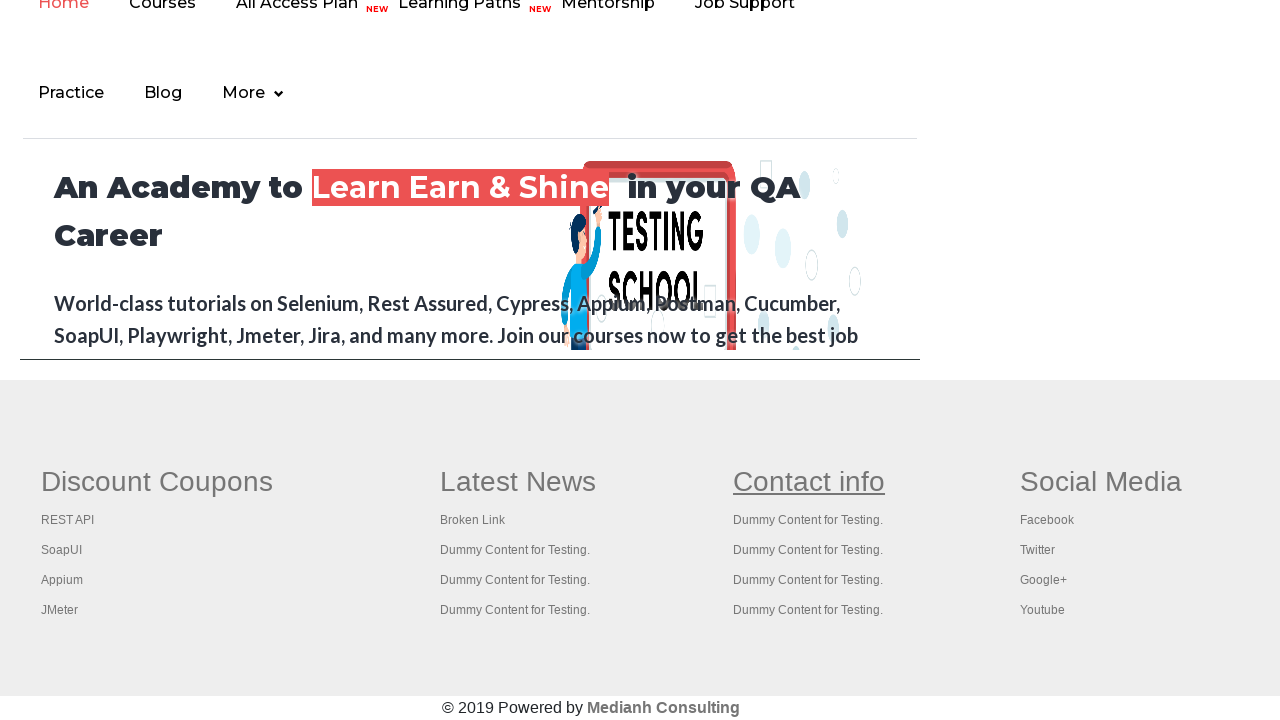

Opened link 11 in new tab using Ctrl+Click at (808, 520) on xpath=//div[@id='gf-BIG']/table/tbody/tr/td/ul >> a >> nth=11
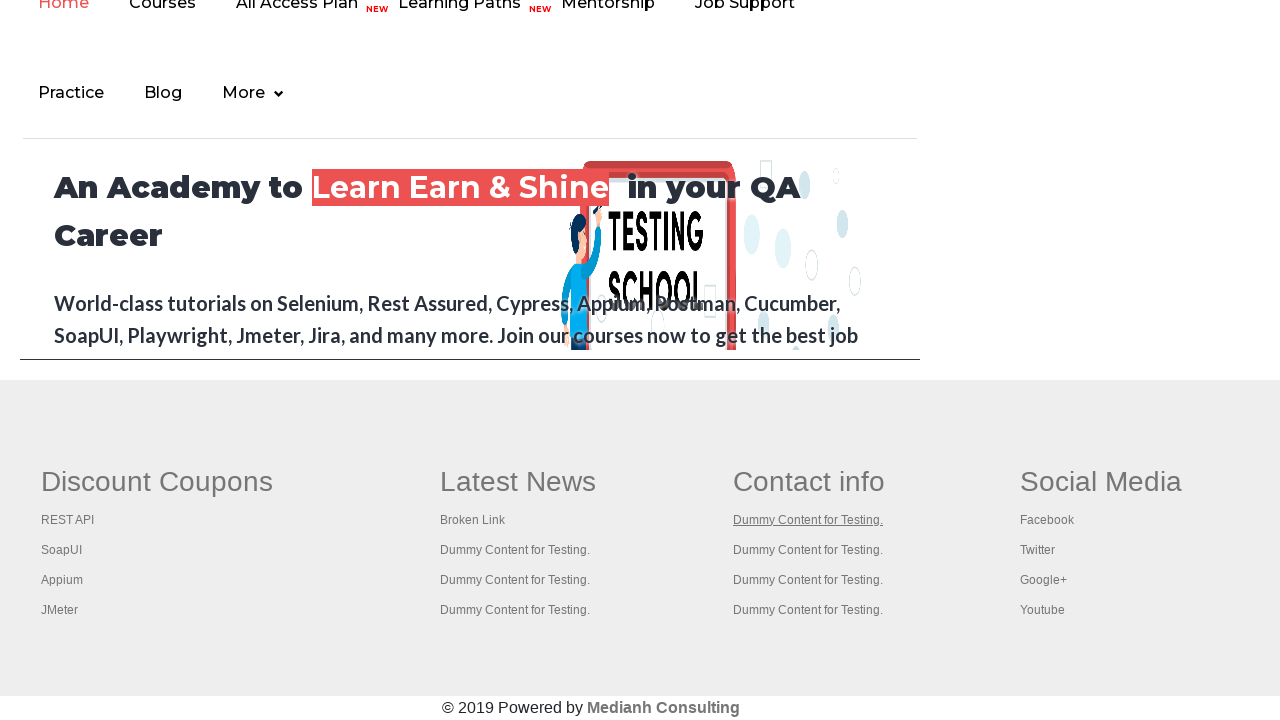

New tab page object retrieved
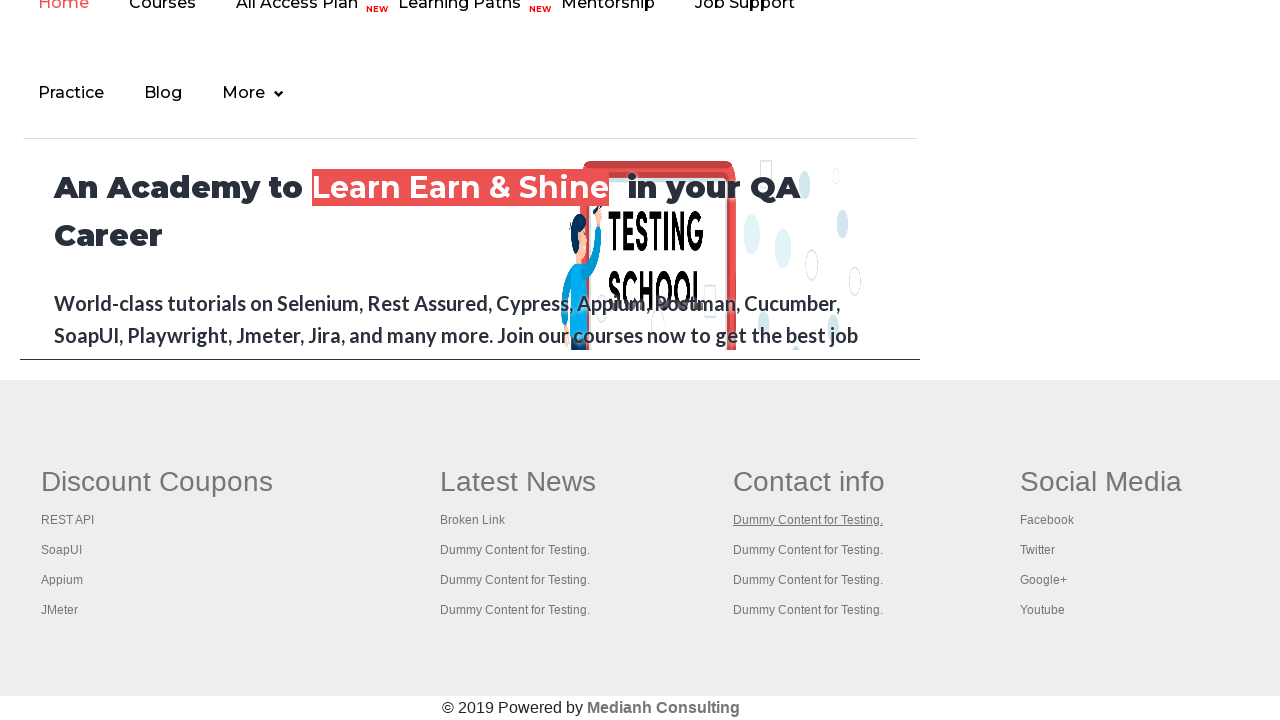

Verified new page title: Practice Page
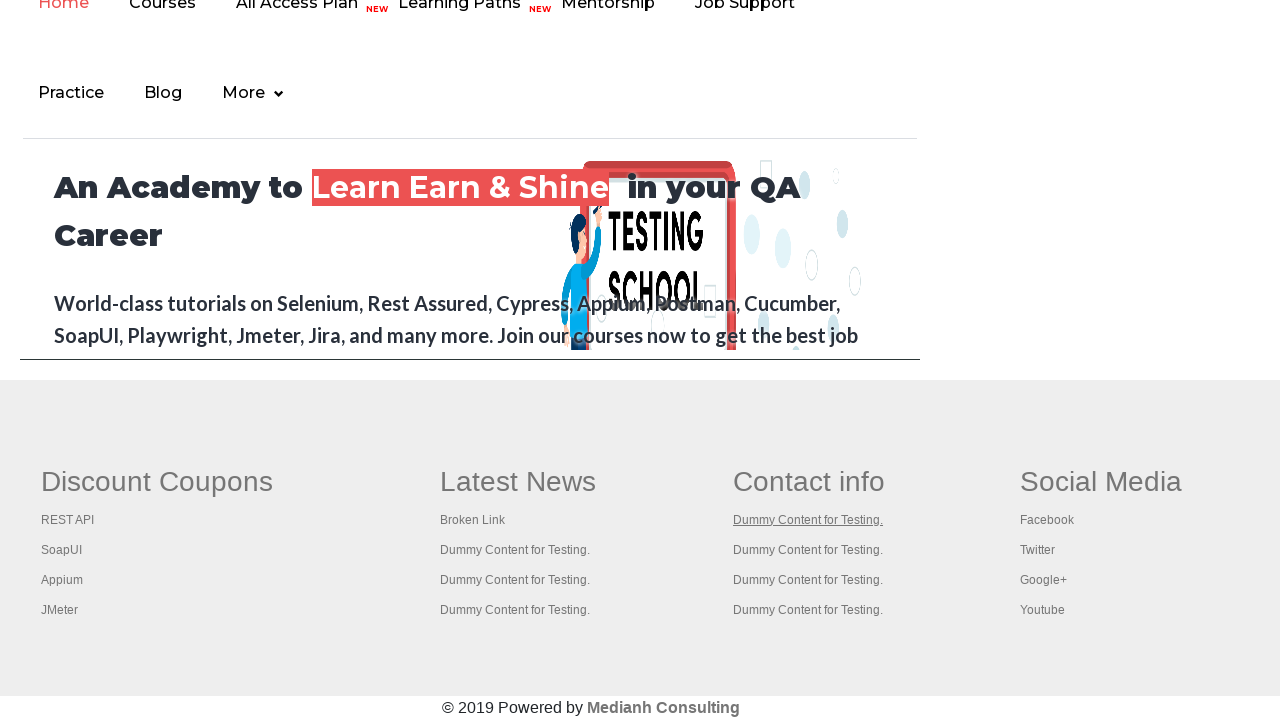

Opened link 12 in new tab using Ctrl+Click at (808, 550) on xpath=//div[@id='gf-BIG']/table/tbody/tr/td/ul >> a >> nth=12
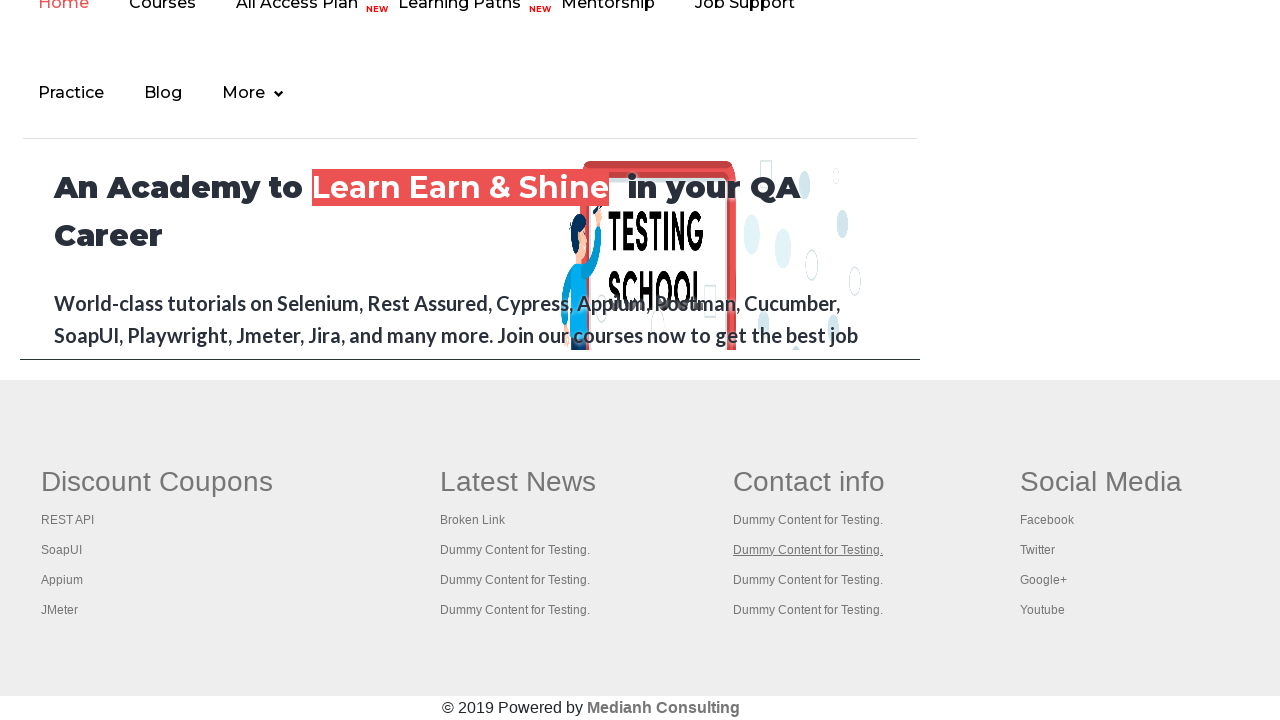

New tab page object retrieved
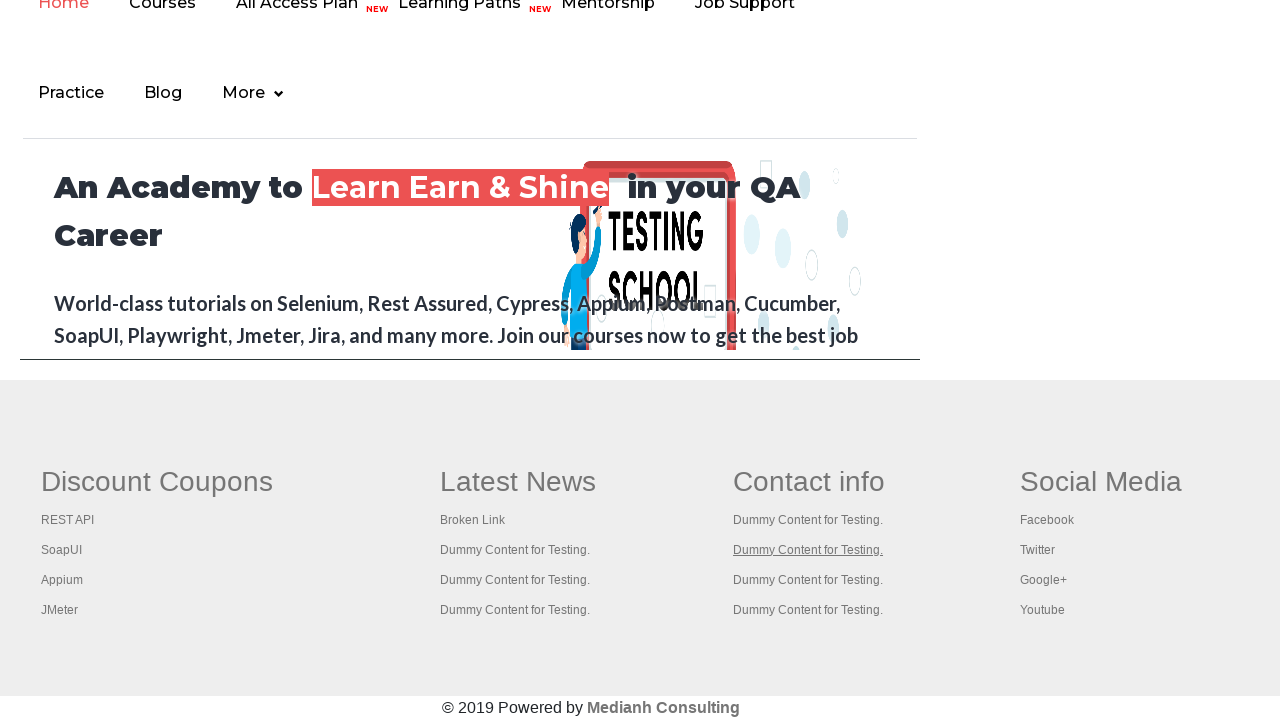

Verified new page title: Practice Page
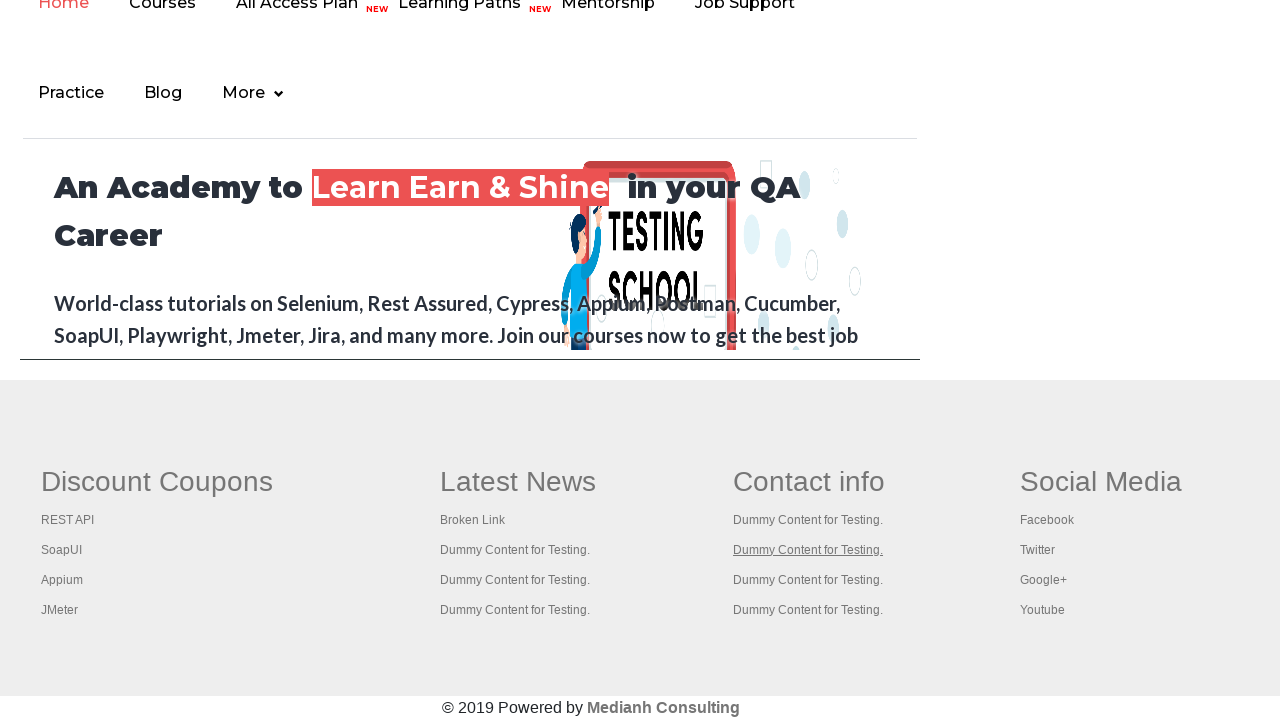

Opened link 13 in new tab using Ctrl+Click at (808, 580) on xpath=//div[@id='gf-BIG']/table/tbody/tr/td/ul >> a >> nth=13
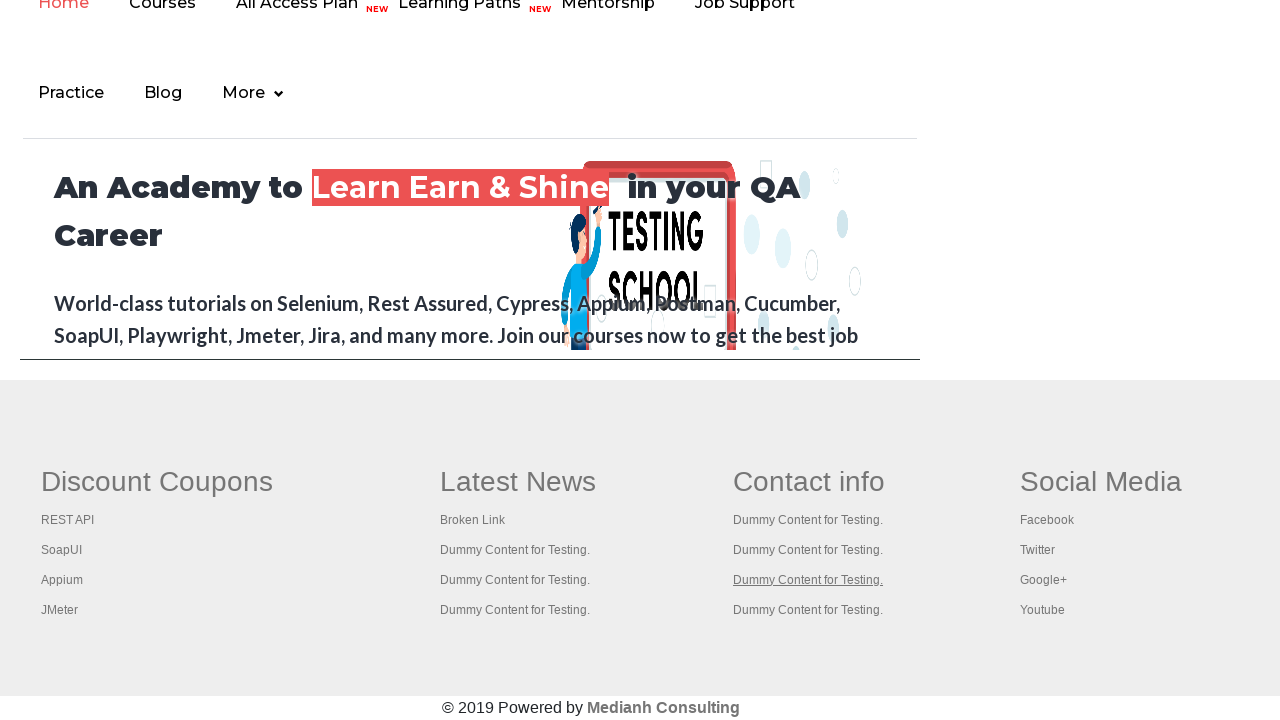

New tab page object retrieved
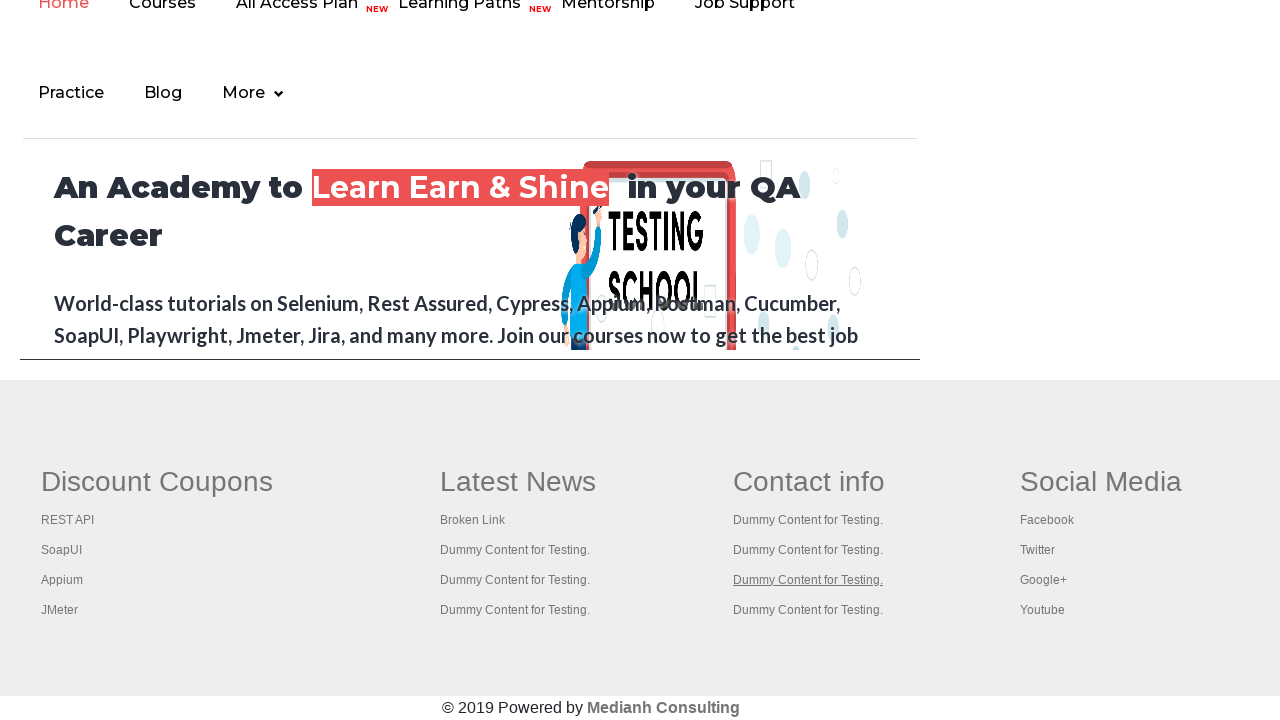

Verified new page title: Practice Page
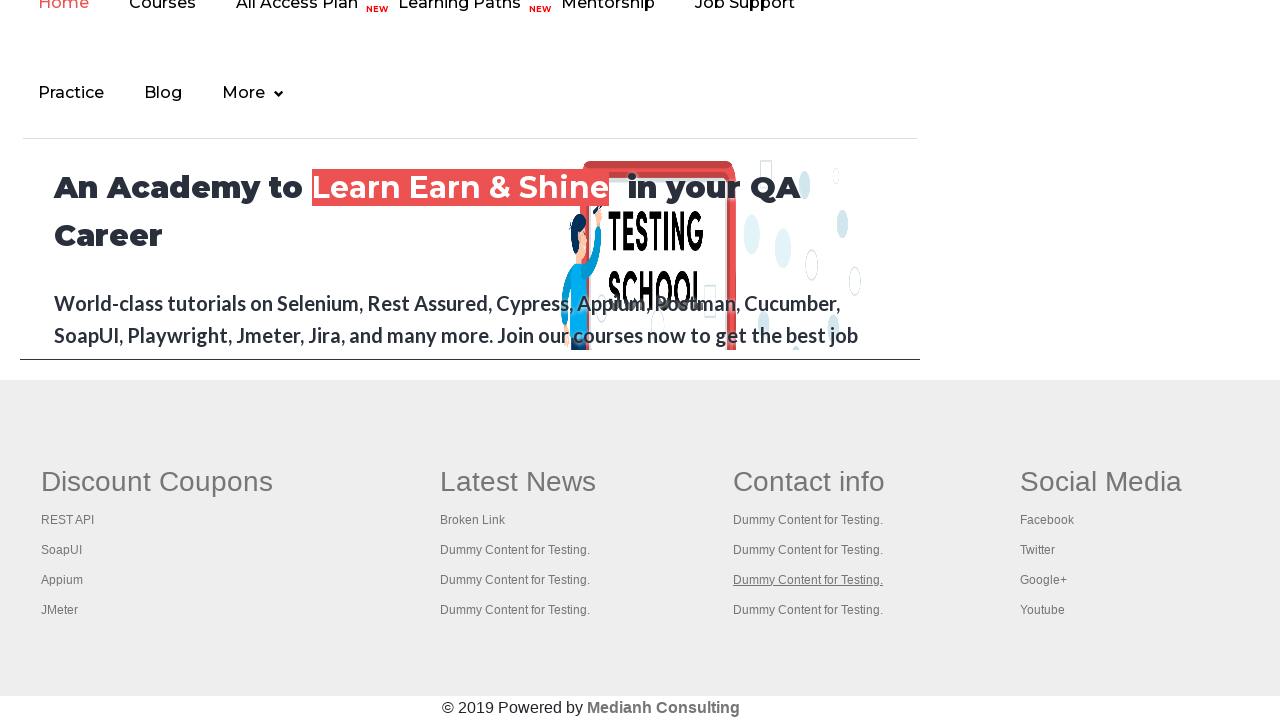

Opened link 14 in new tab using Ctrl+Click at (808, 610) on xpath=//div[@id='gf-BIG']/table/tbody/tr/td/ul >> a >> nth=14
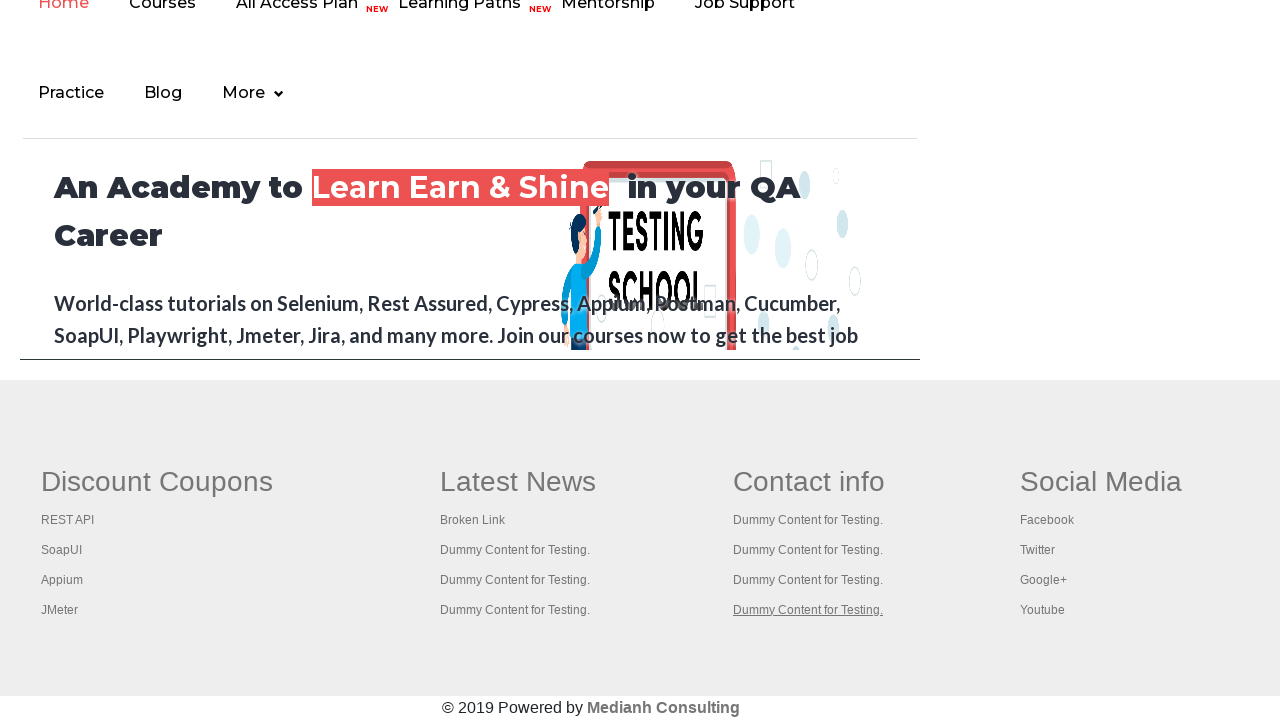

New tab page object retrieved
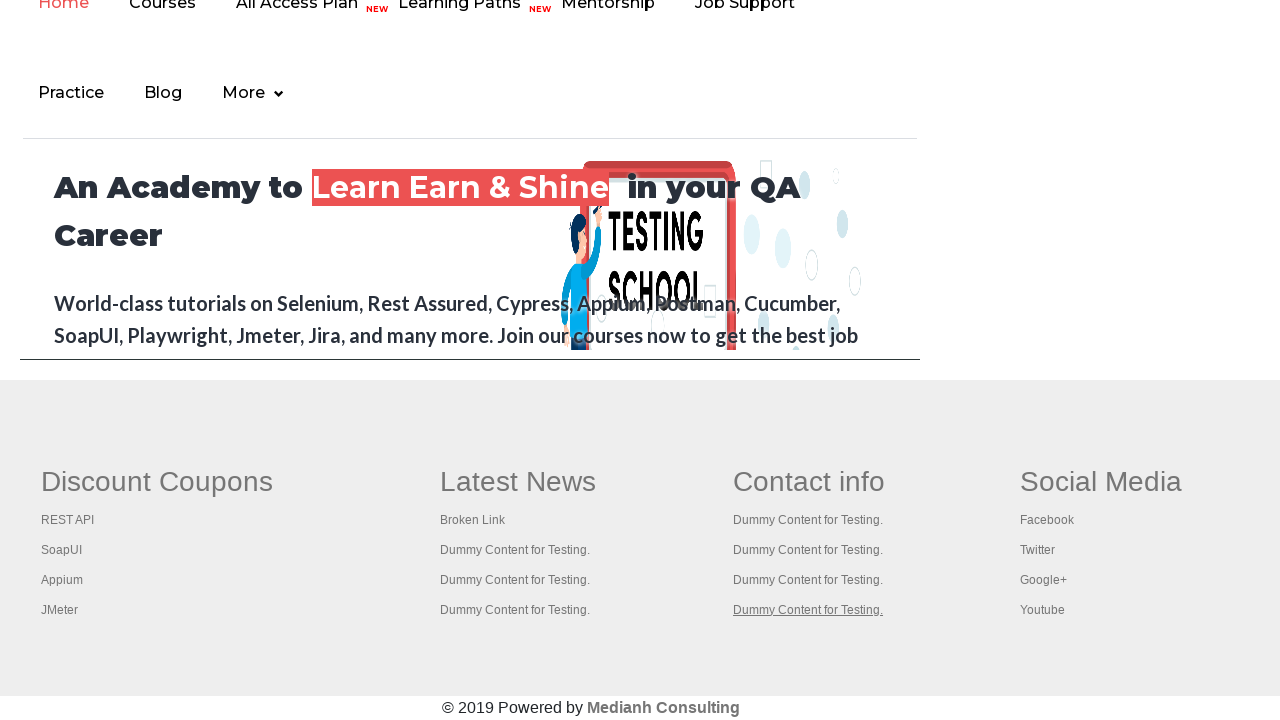

Verified new page title: Practice Page
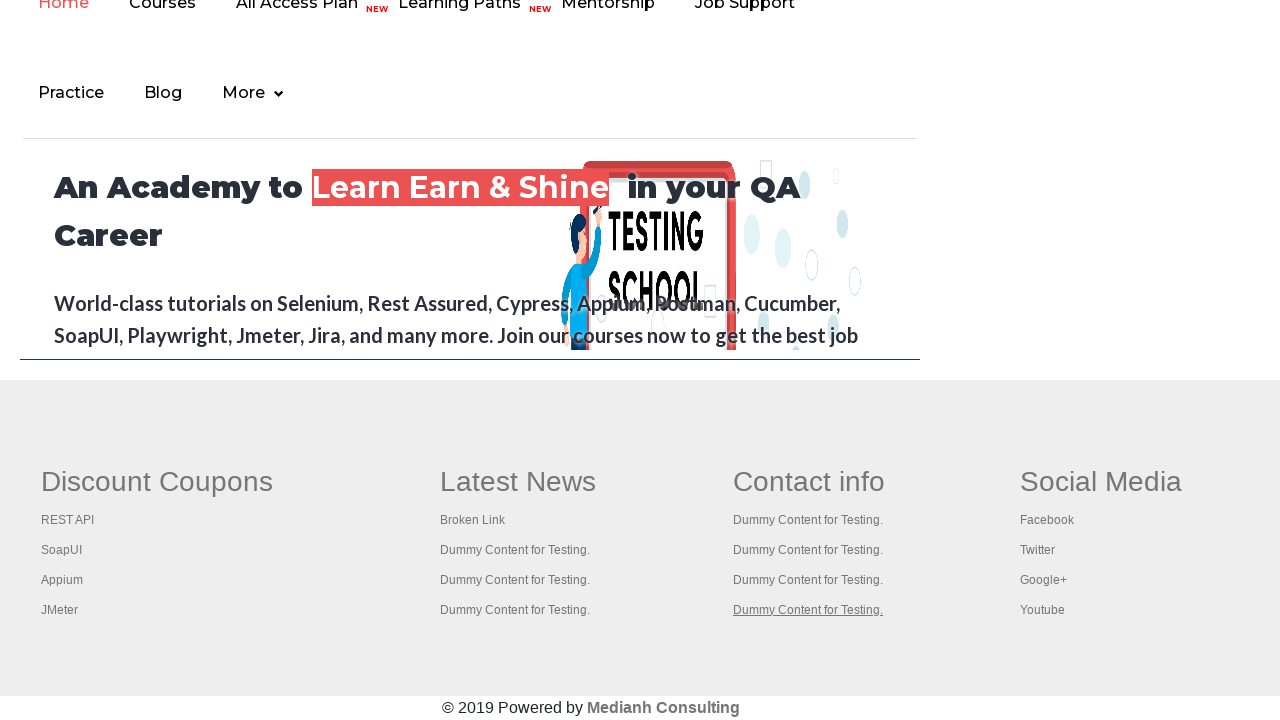

Opened link 15 in new tab using Ctrl+Click at (1101, 482) on xpath=//div[@id='gf-BIG']/table/tbody/tr/td/ul >> a >> nth=15
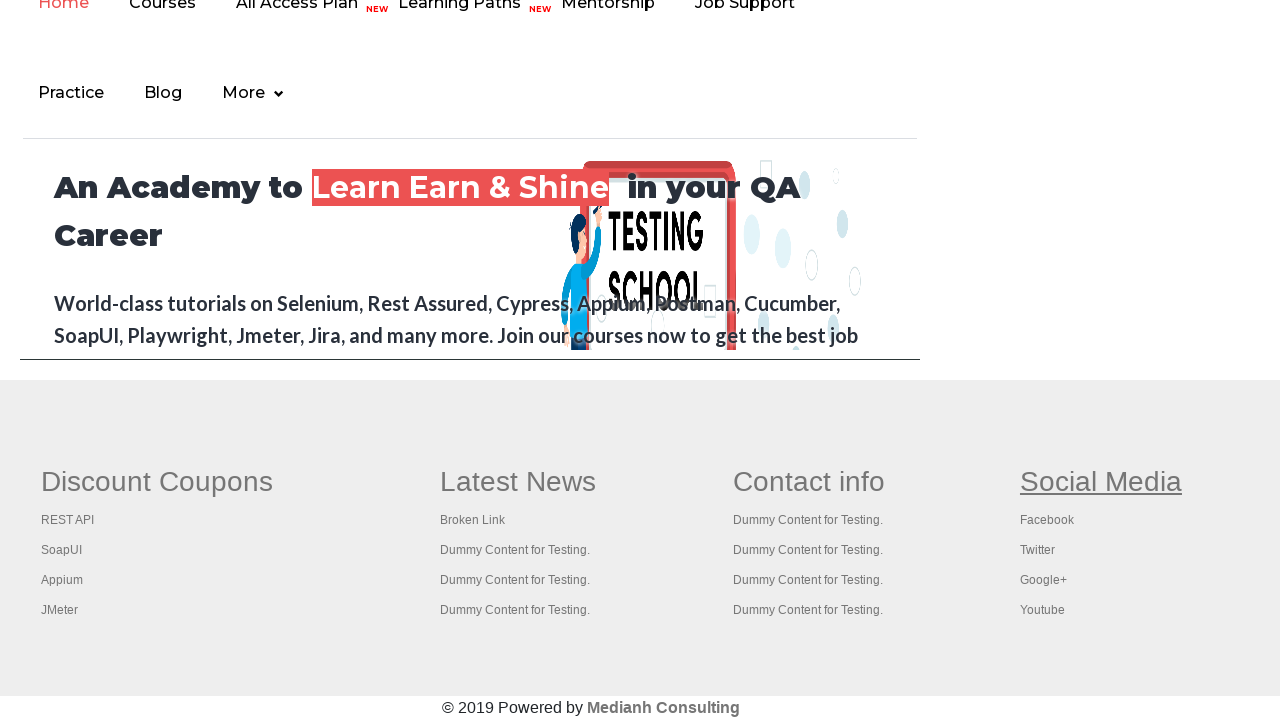

New tab page object retrieved
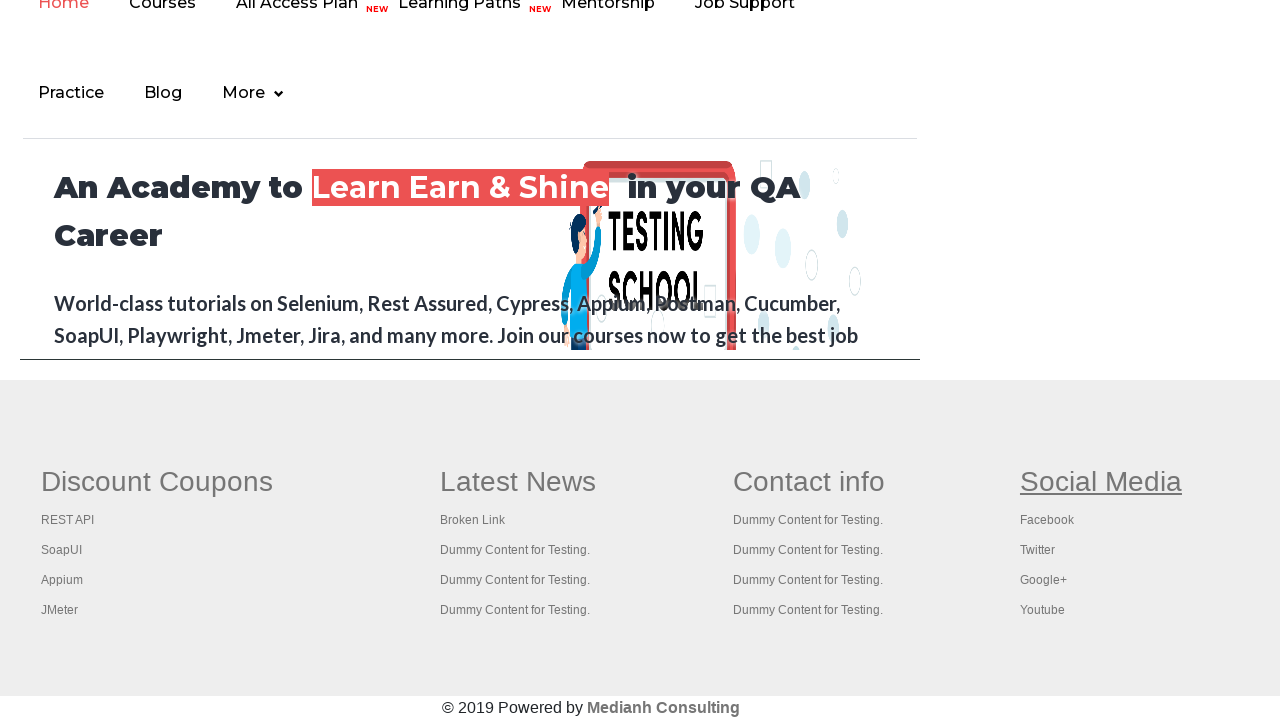

Verified new page title: Practice Page
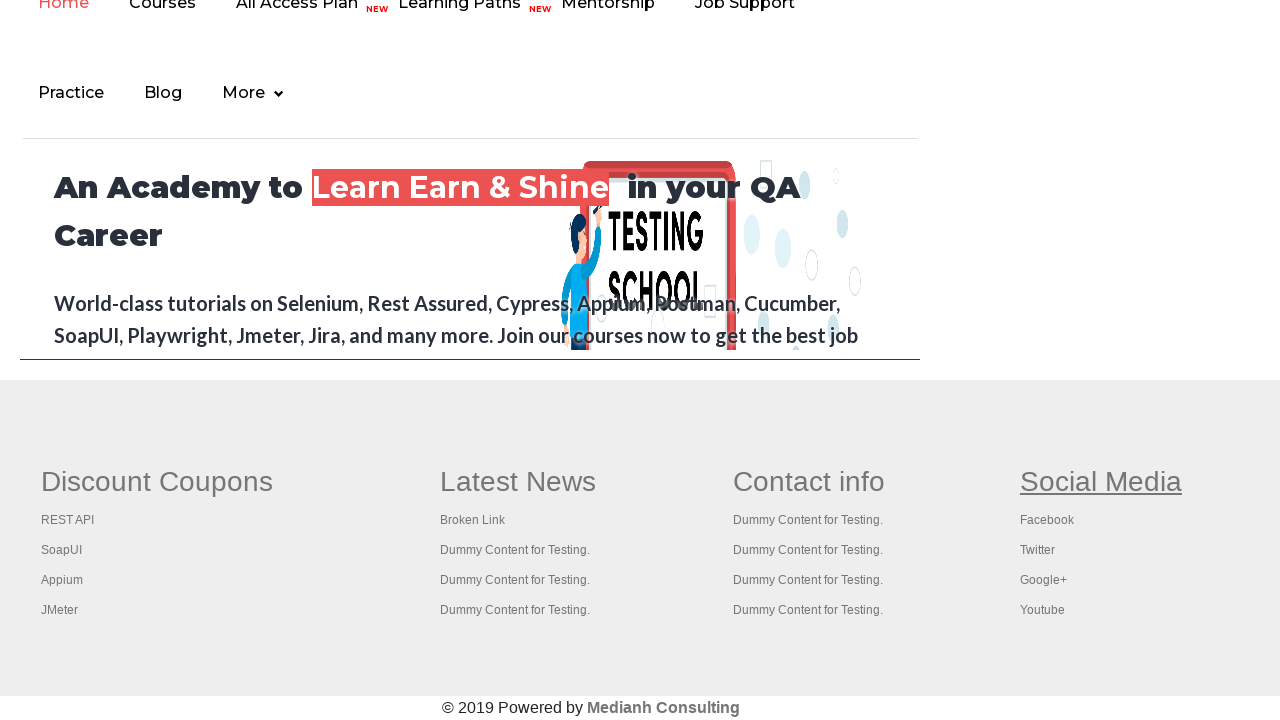

Opened link 16 in new tab using Ctrl+Click at (1047, 520) on xpath=//div[@id='gf-BIG']/table/tbody/tr/td/ul >> a >> nth=16
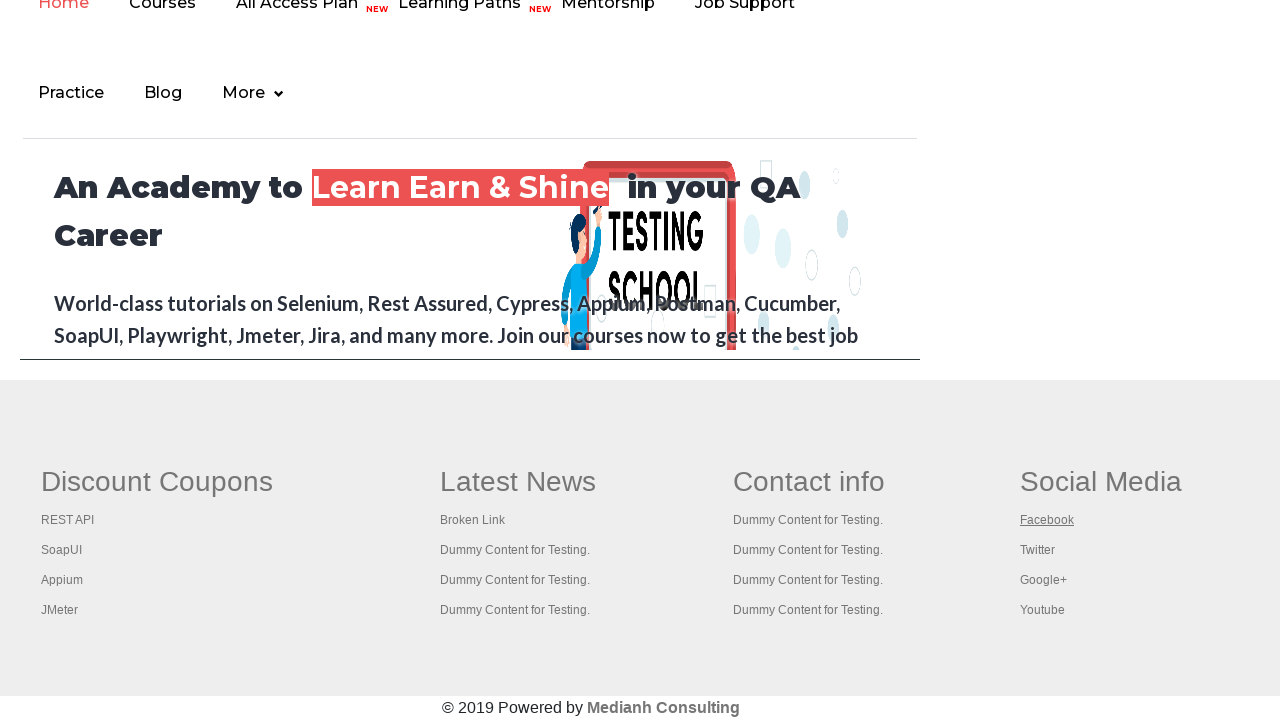

New tab page object retrieved
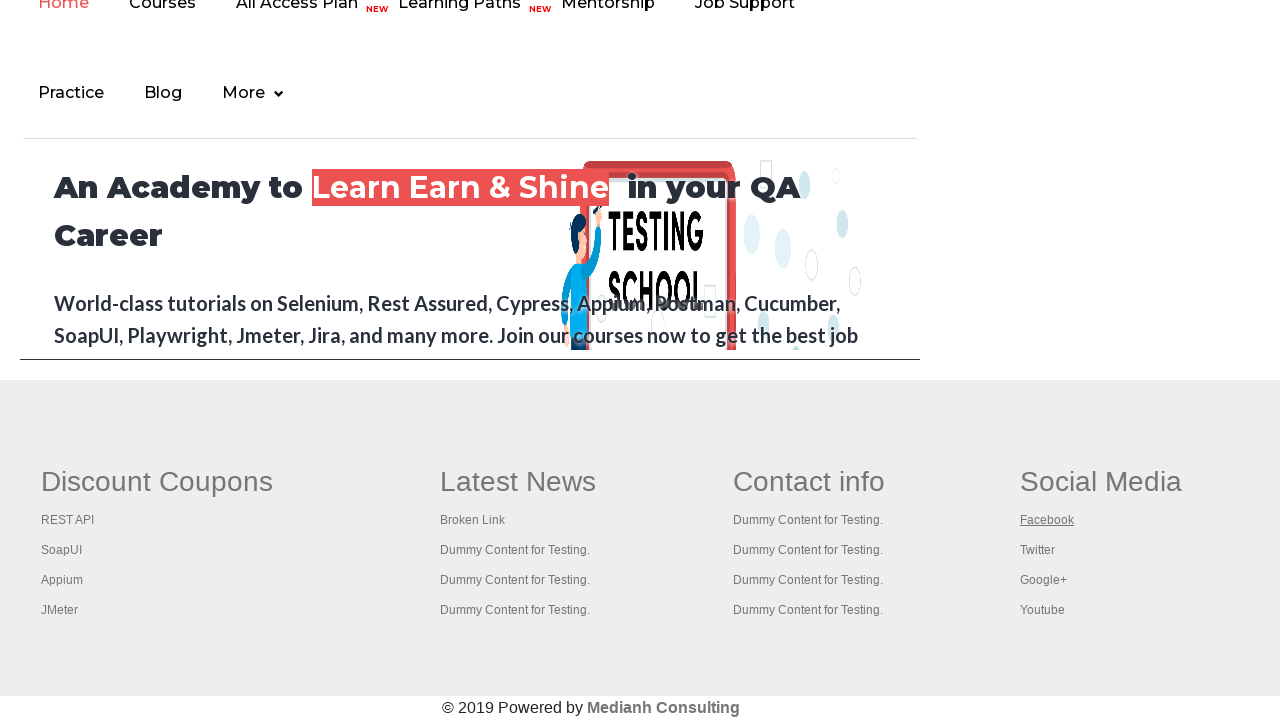

Verified new page title: Practice Page
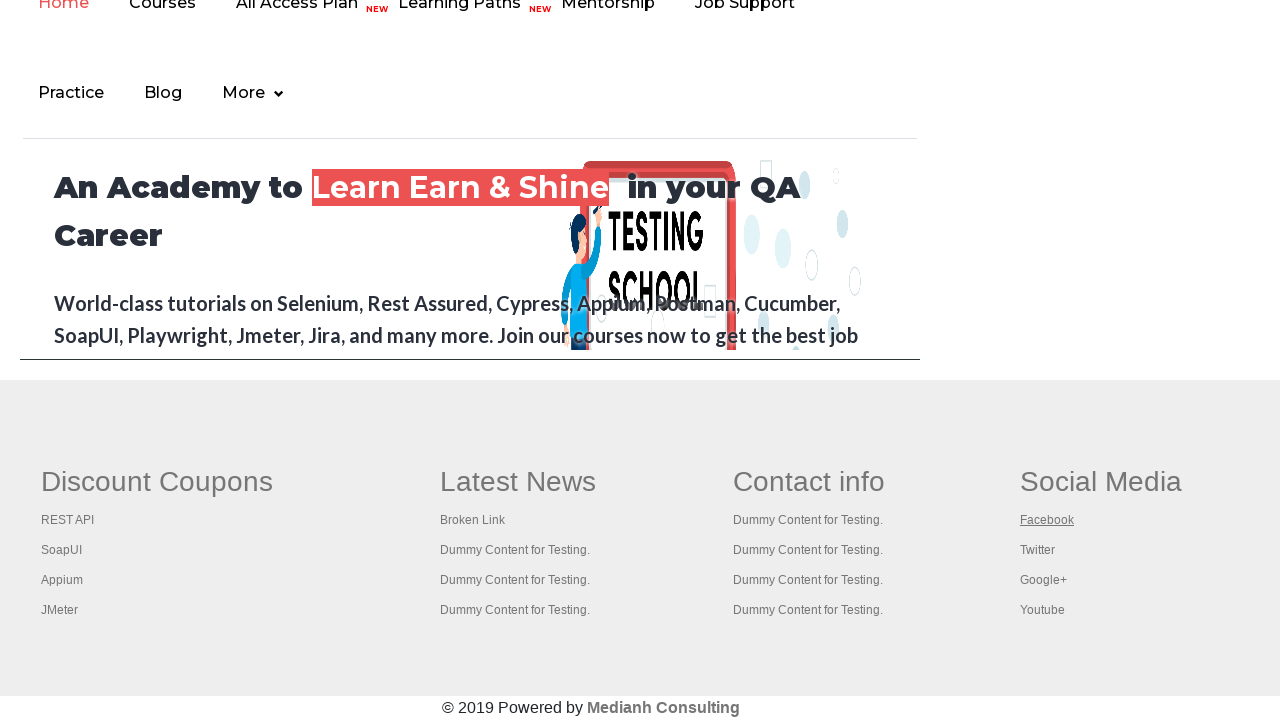

Opened link 17 in new tab using Ctrl+Click at (1037, 550) on xpath=//div[@id='gf-BIG']/table/tbody/tr/td/ul >> a >> nth=17
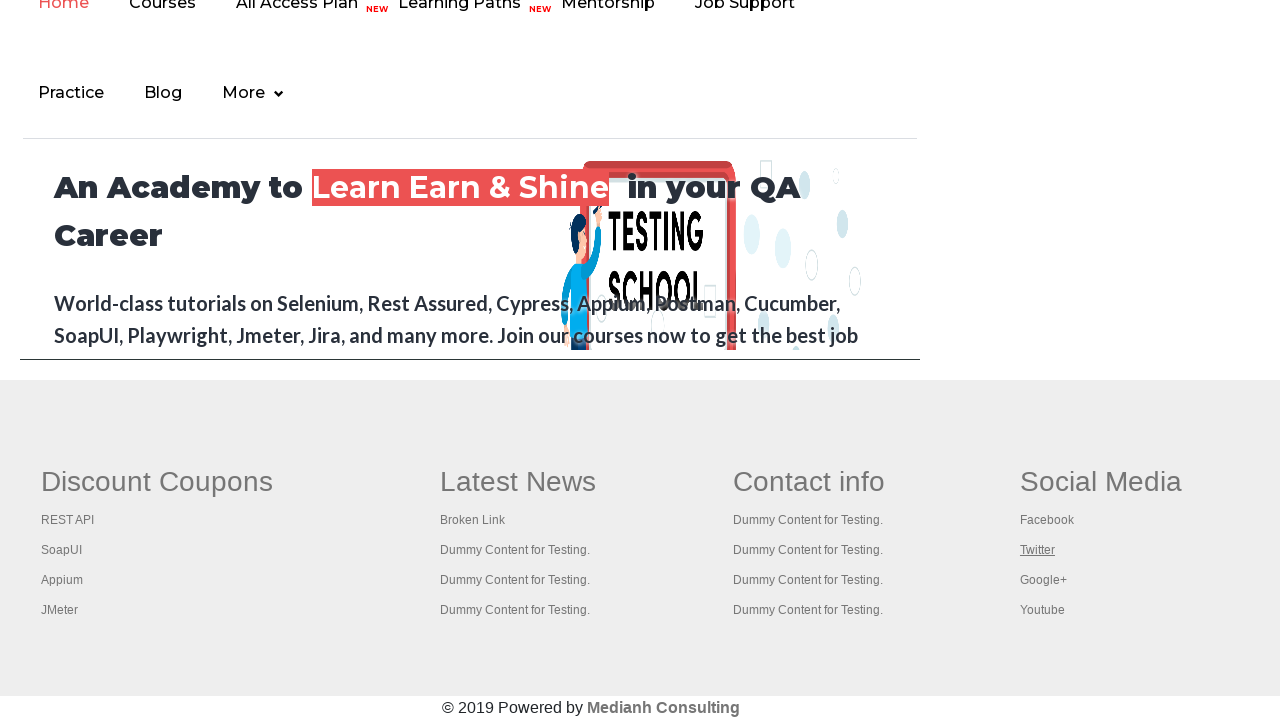

New tab page object retrieved
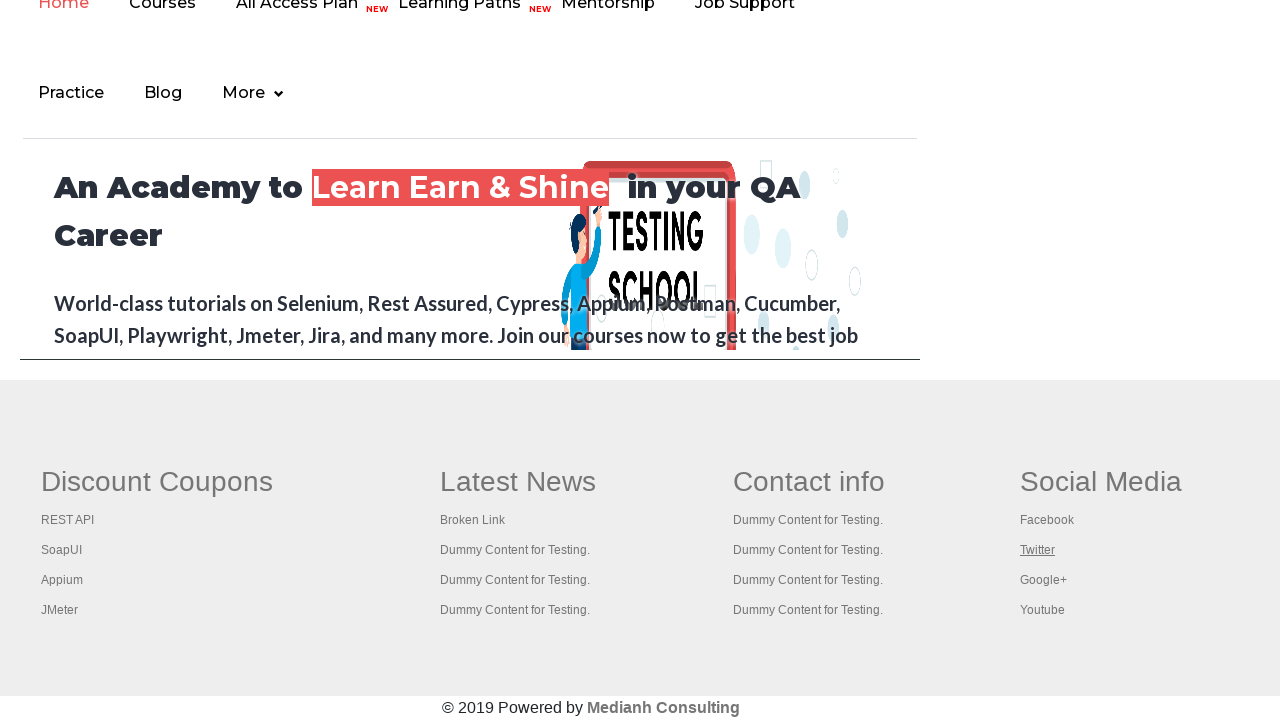

Verified new page title: Practice Page
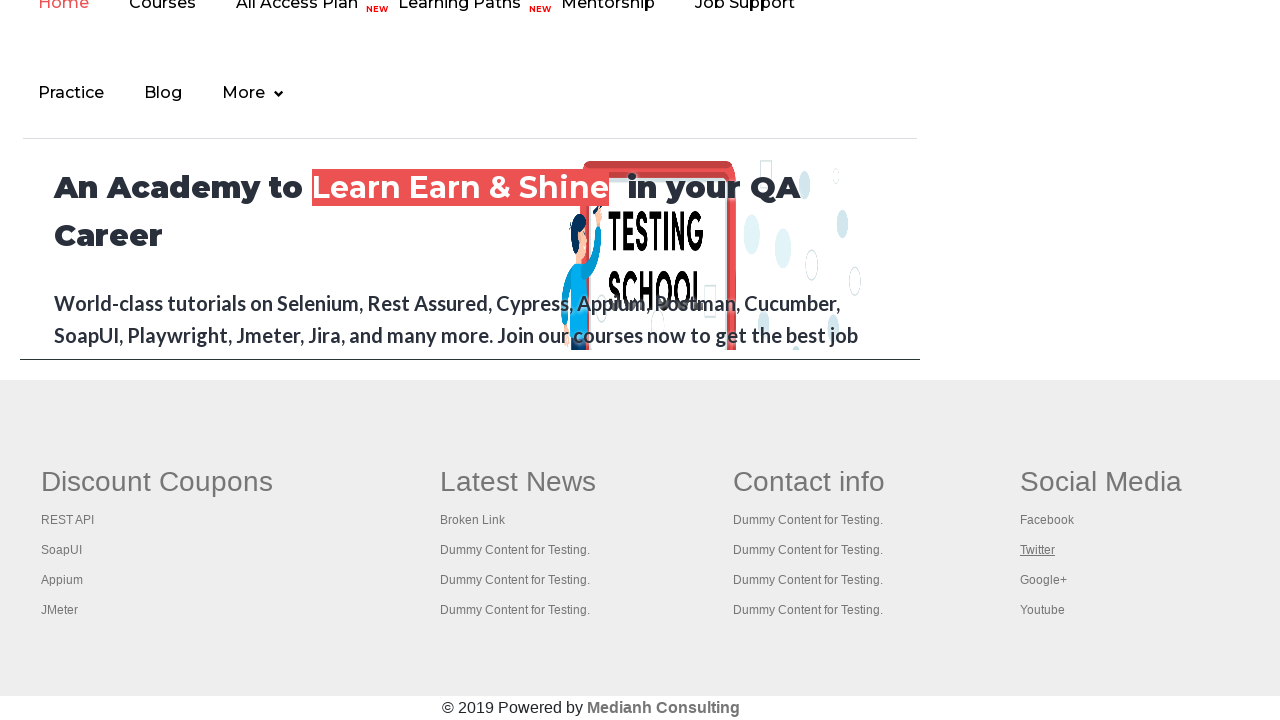

Opened link 18 in new tab using Ctrl+Click at (1043, 580) on xpath=//div[@id='gf-BIG']/table/tbody/tr/td/ul >> a >> nth=18
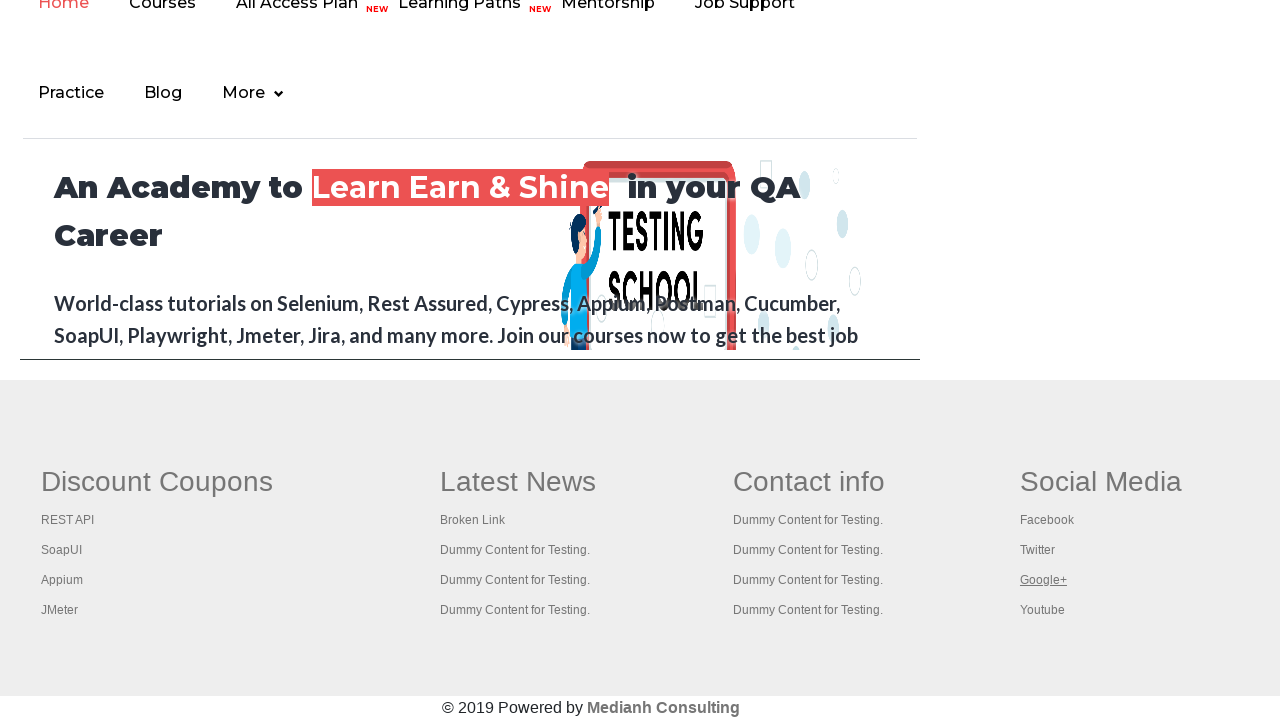

New tab page object retrieved
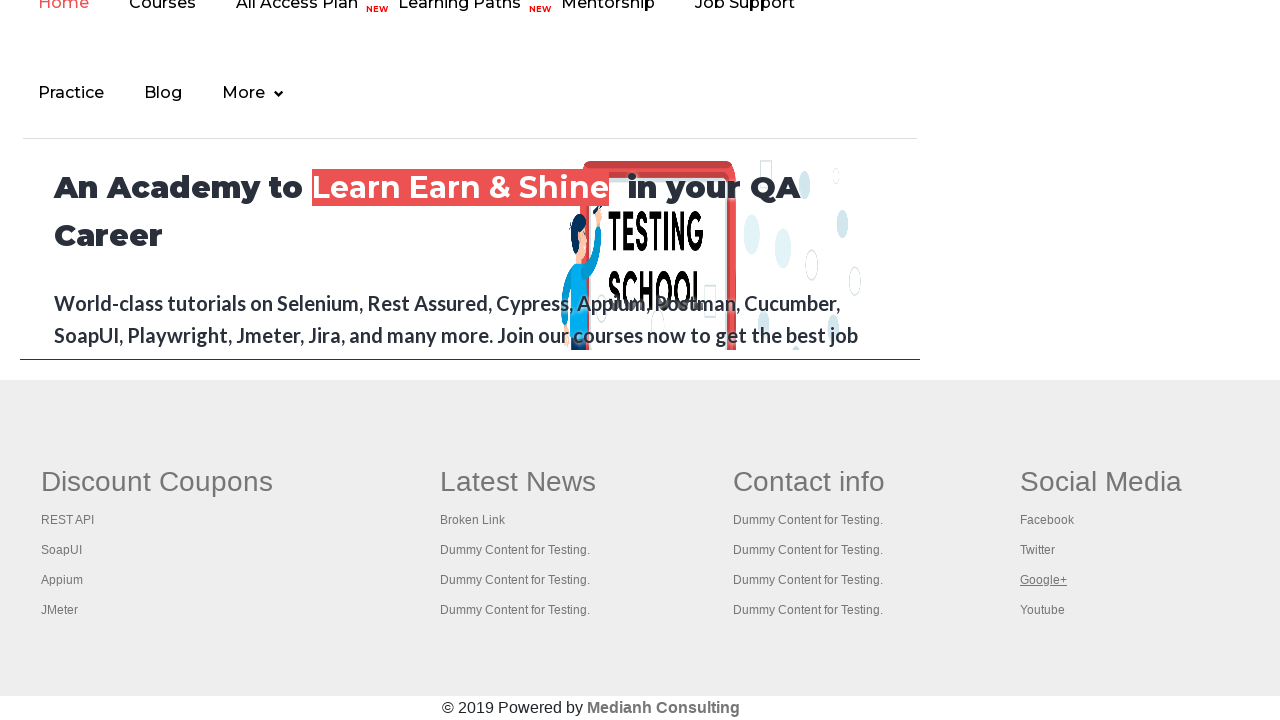

Verified new page title: Practice Page
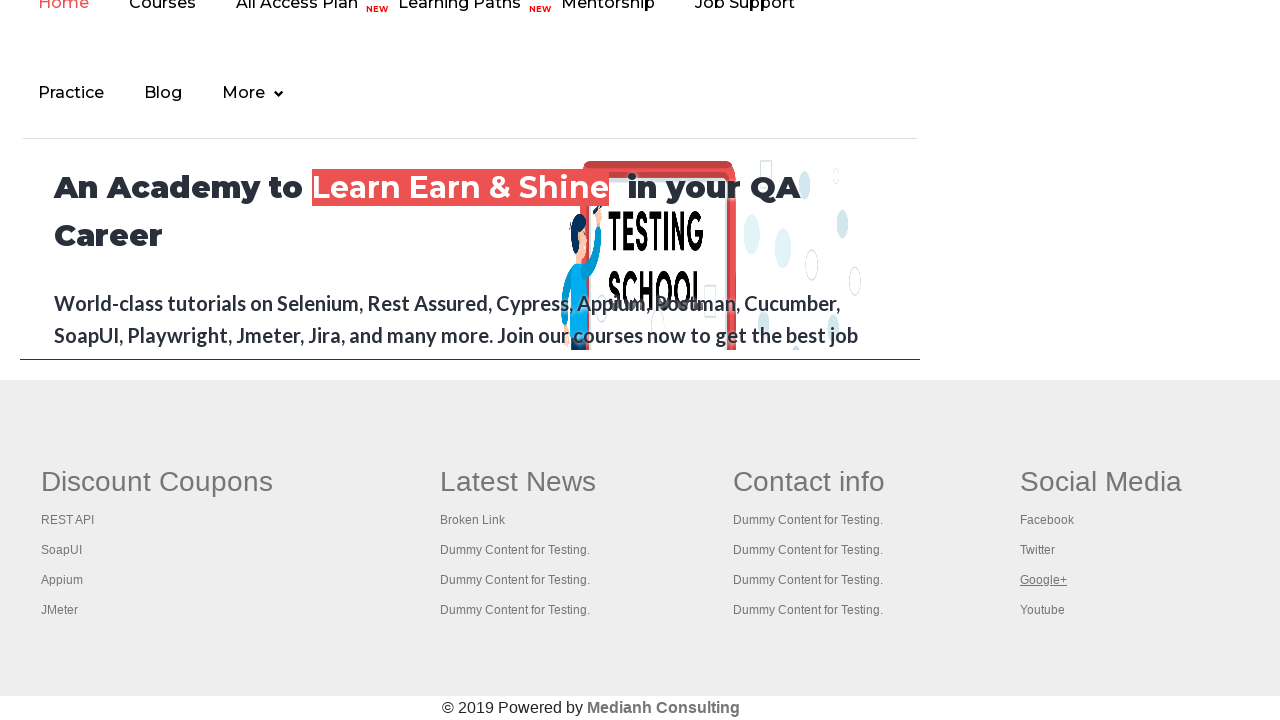

Opened link 19 in new tab using Ctrl+Click at (1042, 610) on xpath=//div[@id='gf-BIG']/table/tbody/tr/td/ul >> a >> nth=19
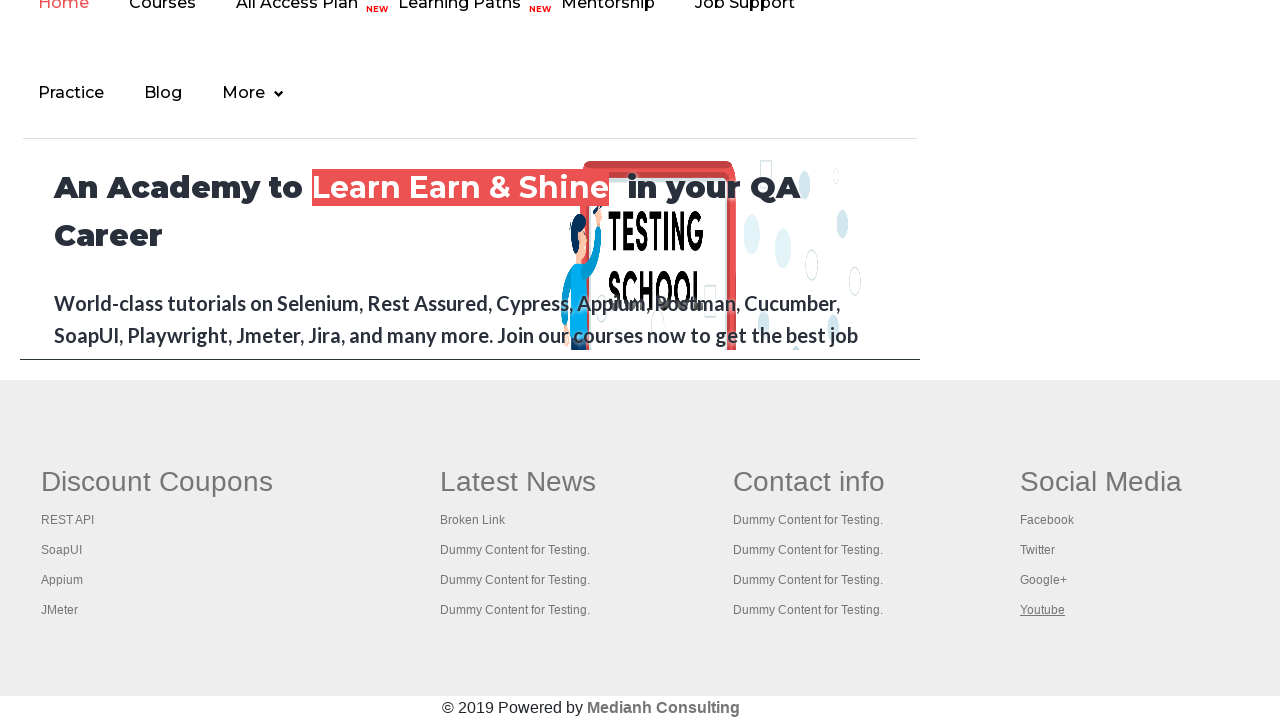

New tab page object retrieved
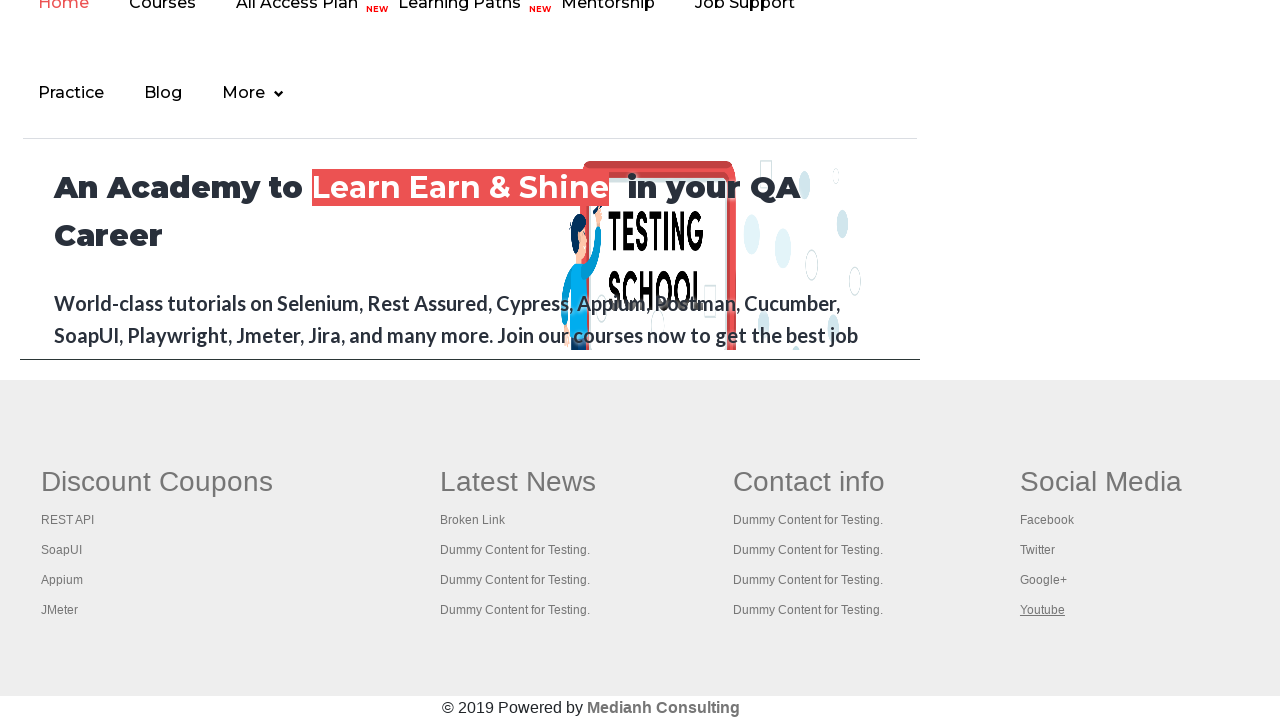

Verified new page title: Practice Page
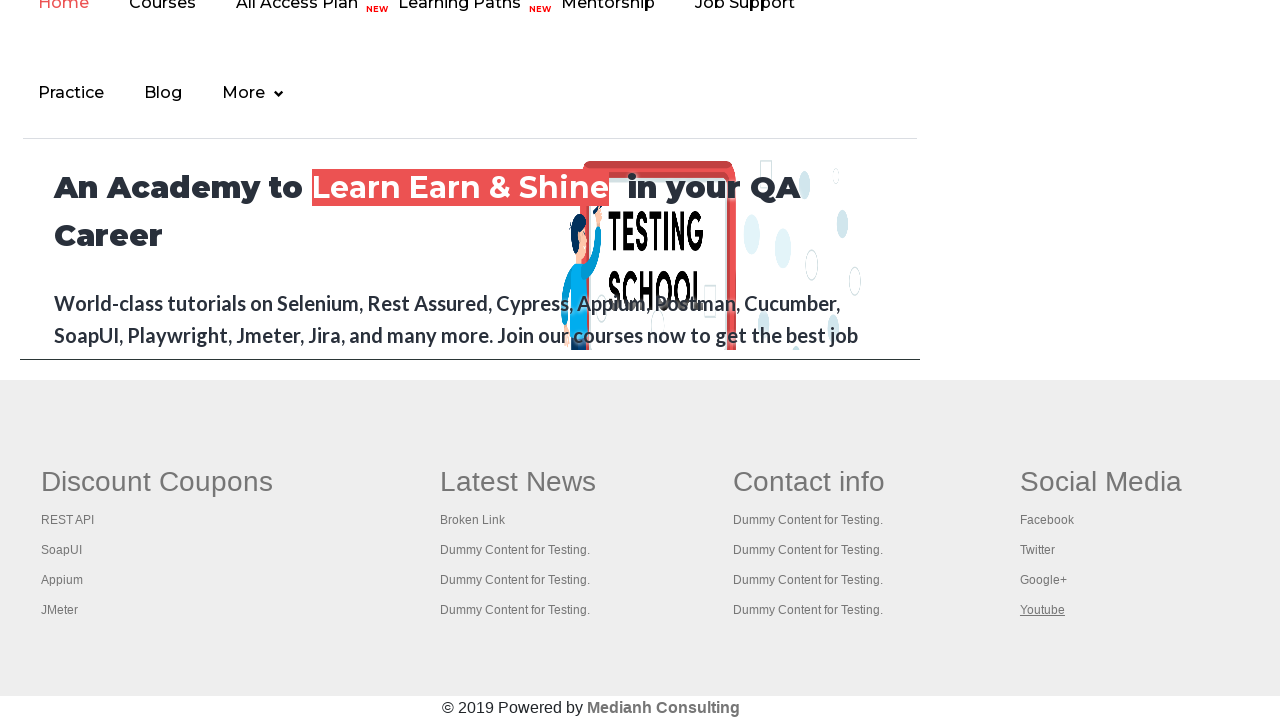

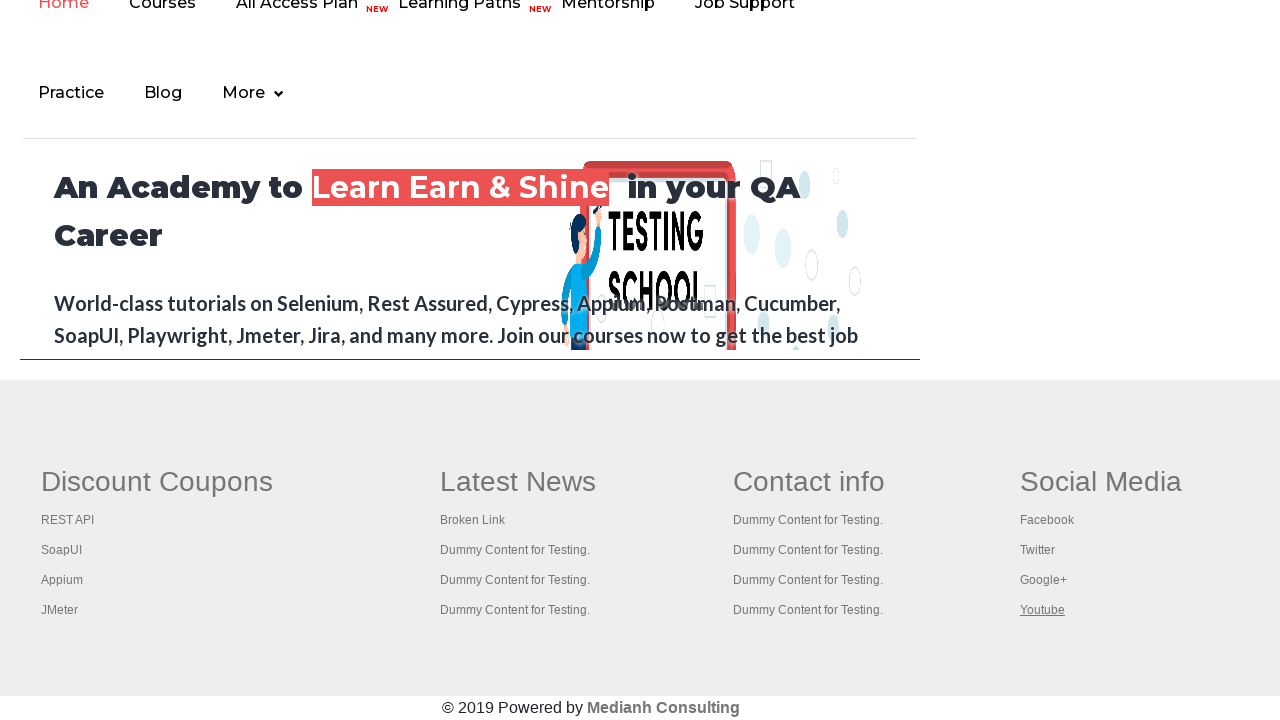